Navigates through a paginated table by clicking pagination links and interacting with table elements across multiple pages

Starting URL: https://testautomationpractice.blogspot.com/

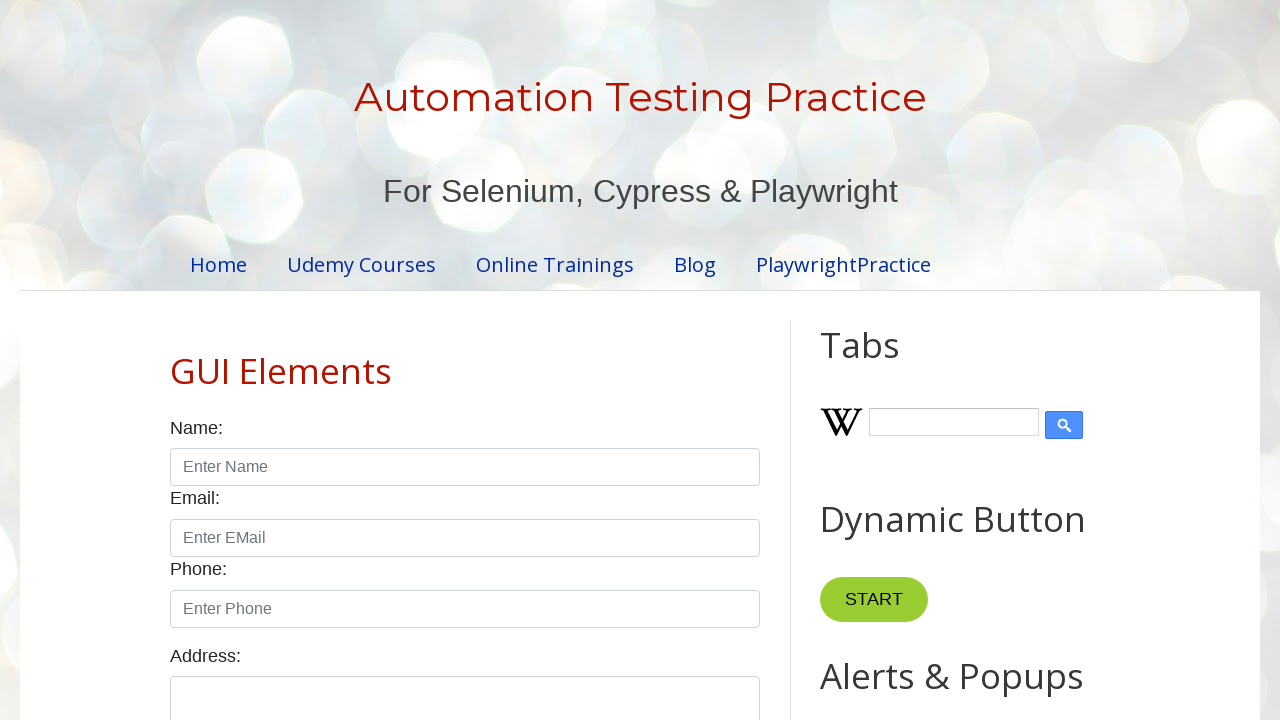

Retrieved total number of pagination pages
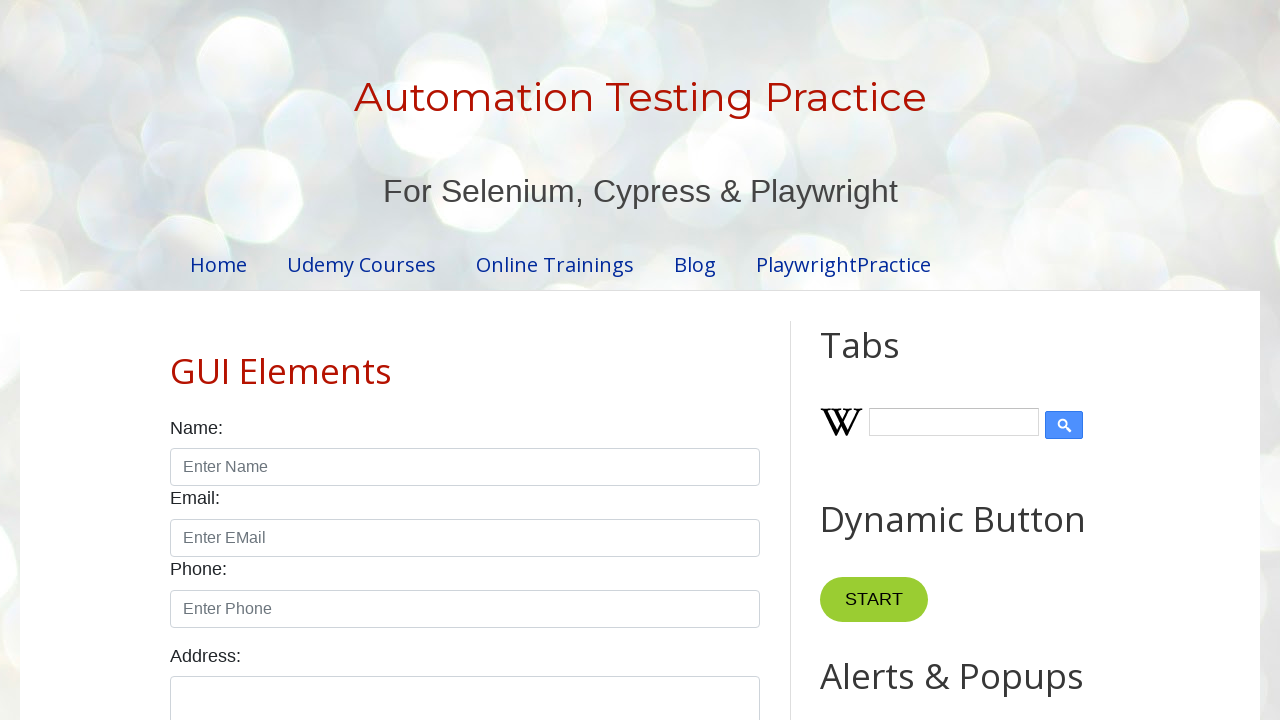

Table loaded on page 1
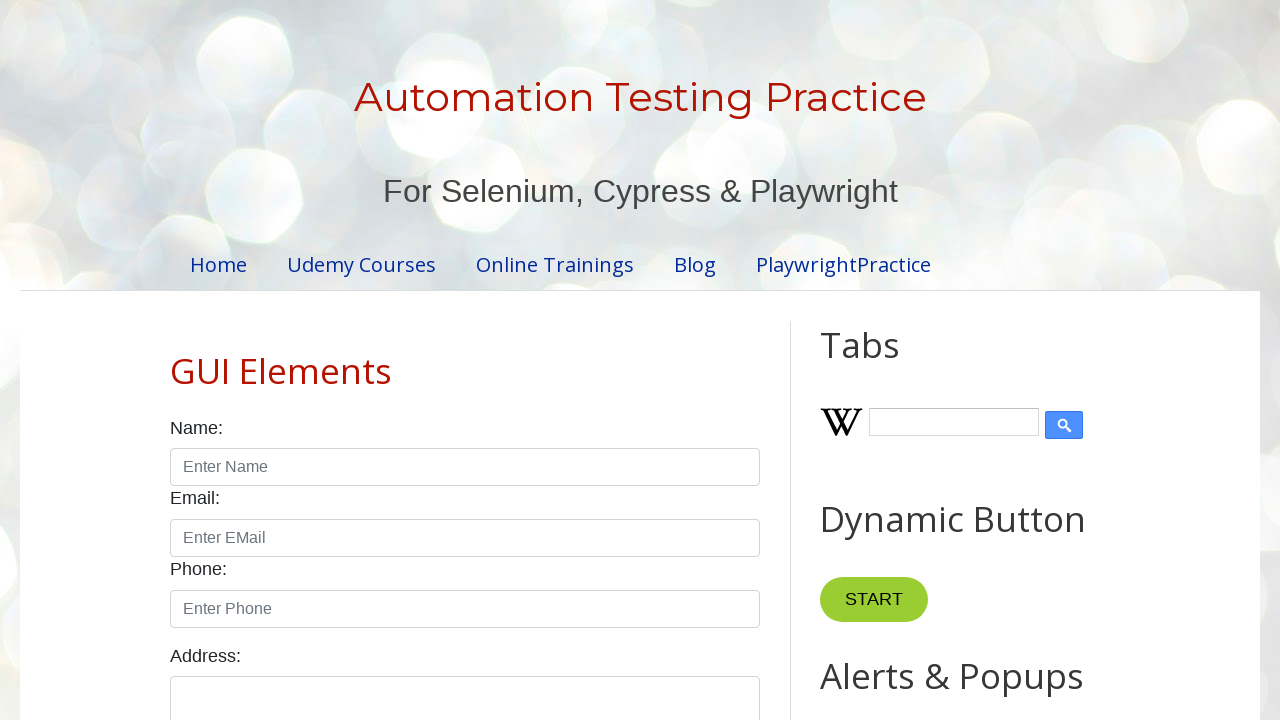

Retrieved 5 rows from table on page 1
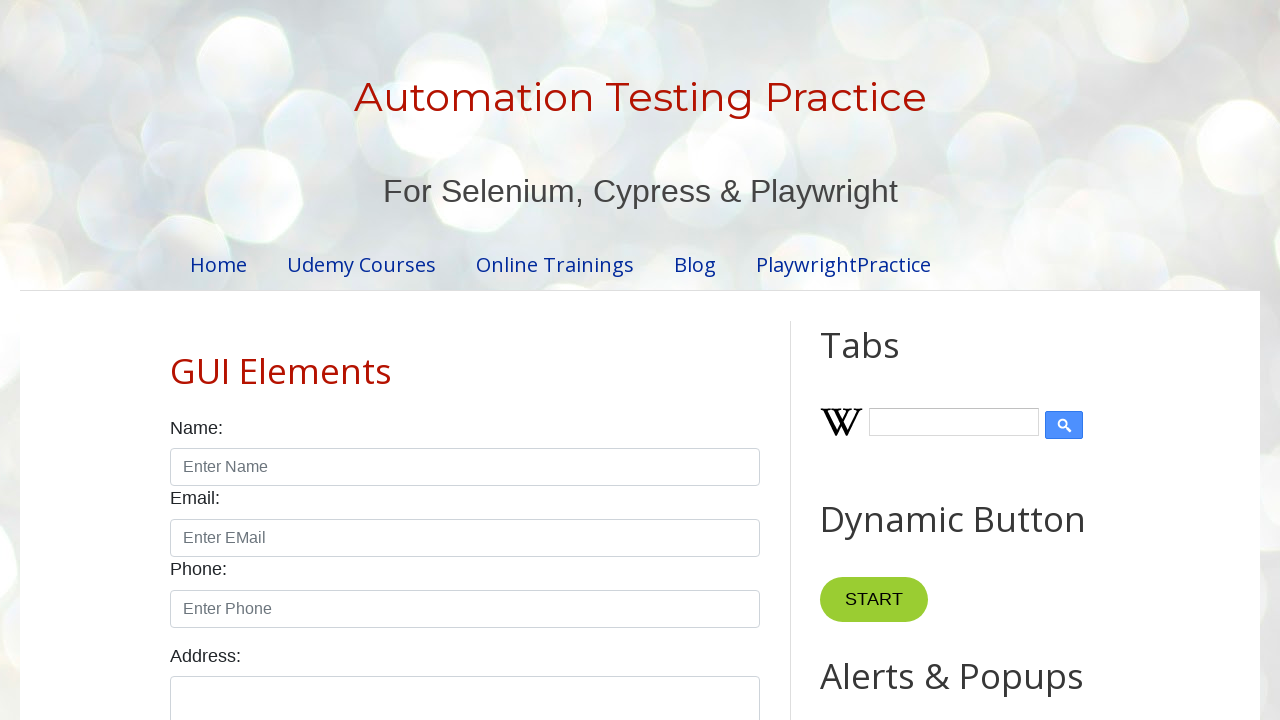

Retrieved product name from row 1 on page 1
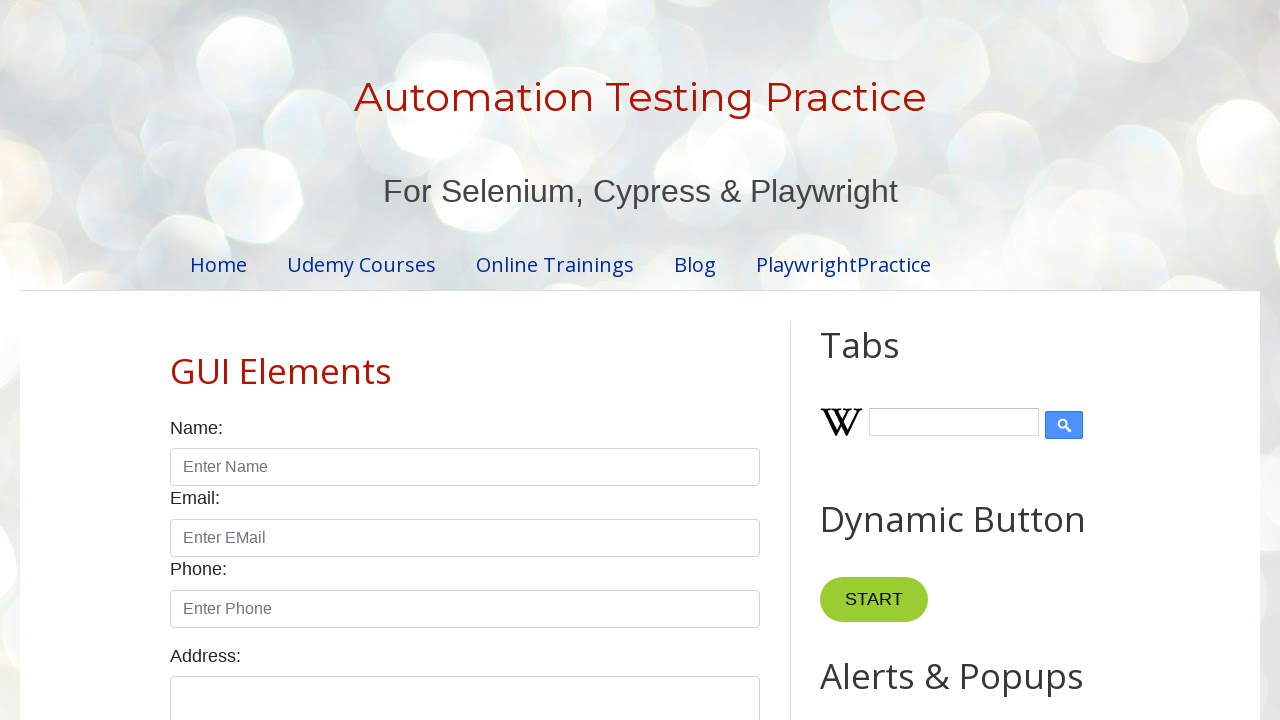

Retrieved product price from row 1 on page 1
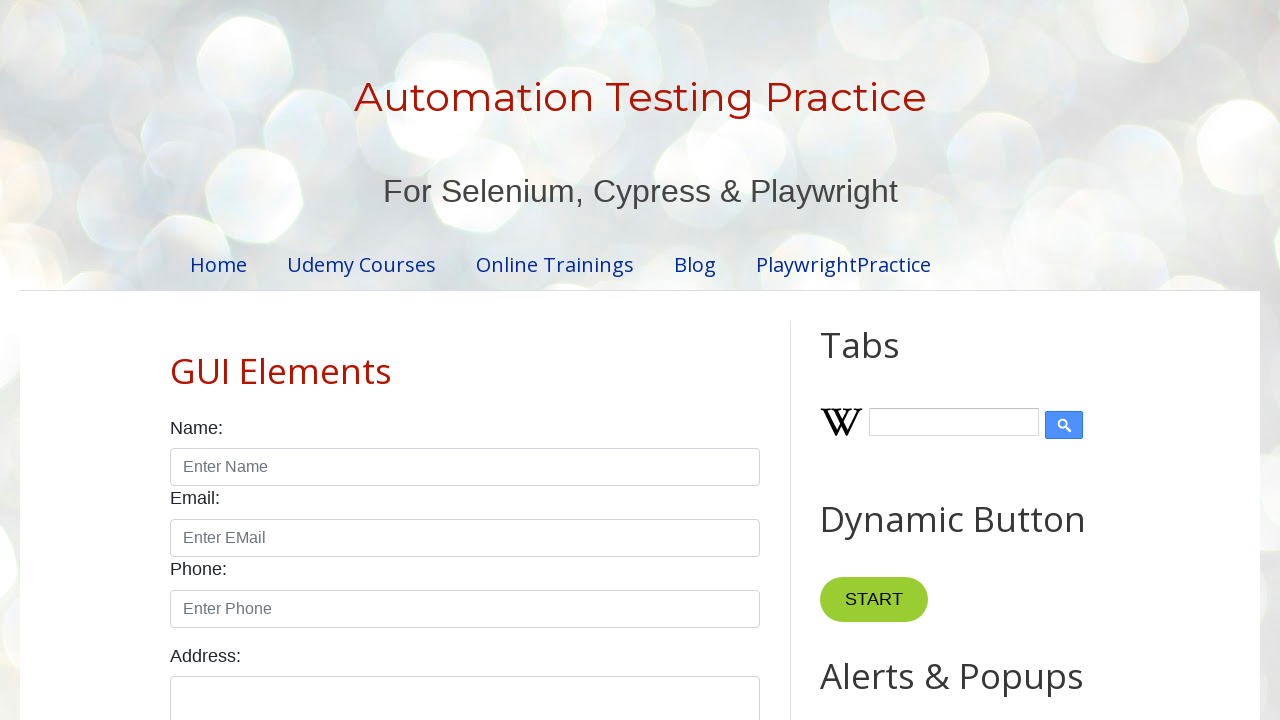

Retrieved product name from row 2 on page 1
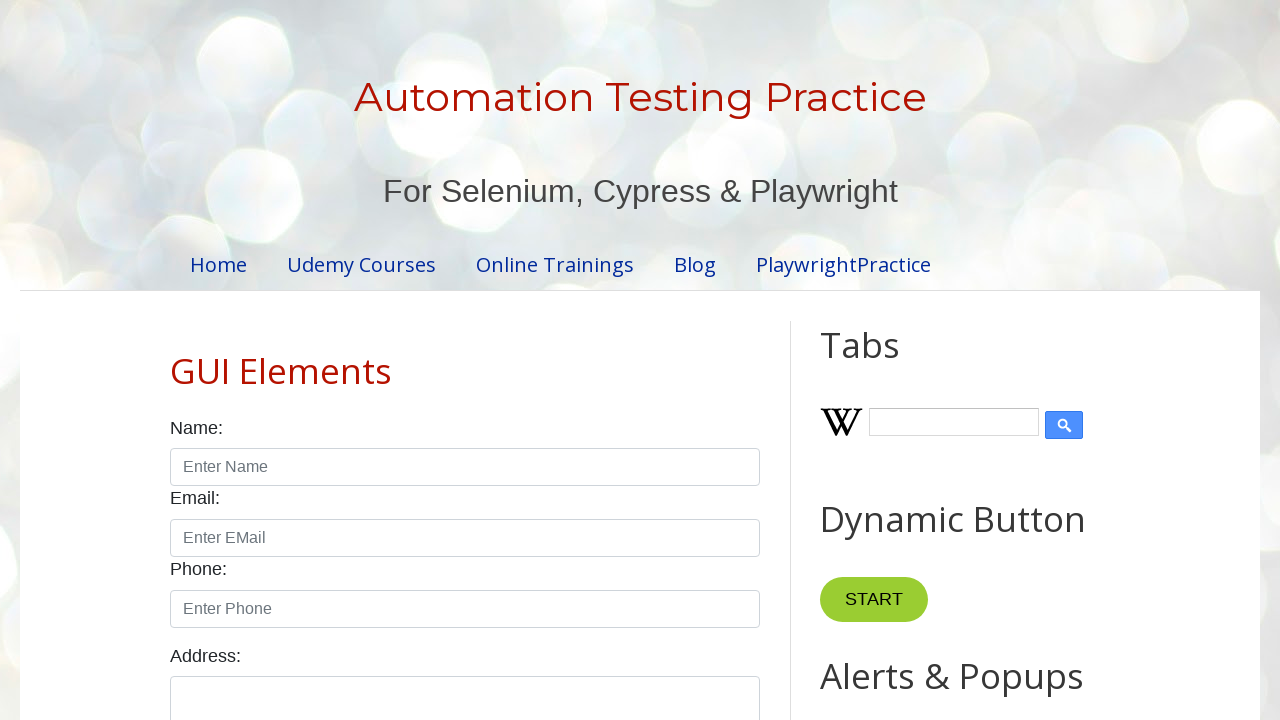

Retrieved product price from row 2 on page 1
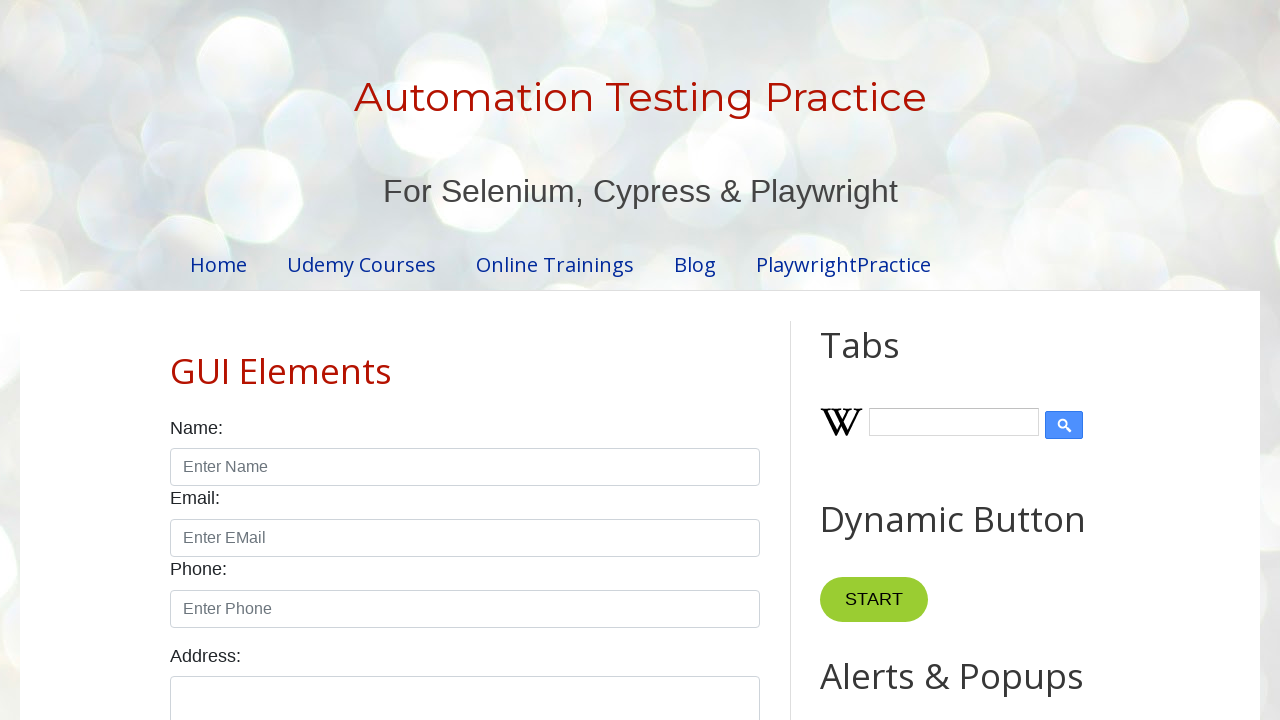

Retrieved product name from row 3 on page 1
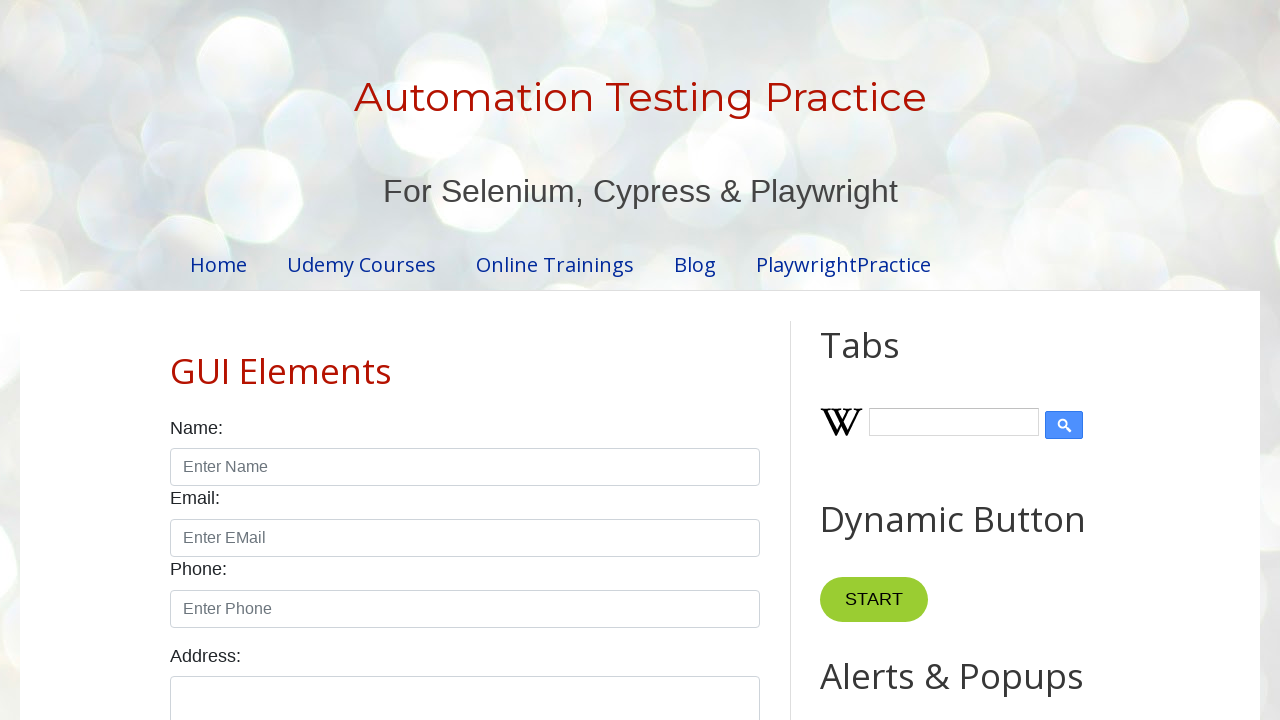

Retrieved product price from row 3 on page 1
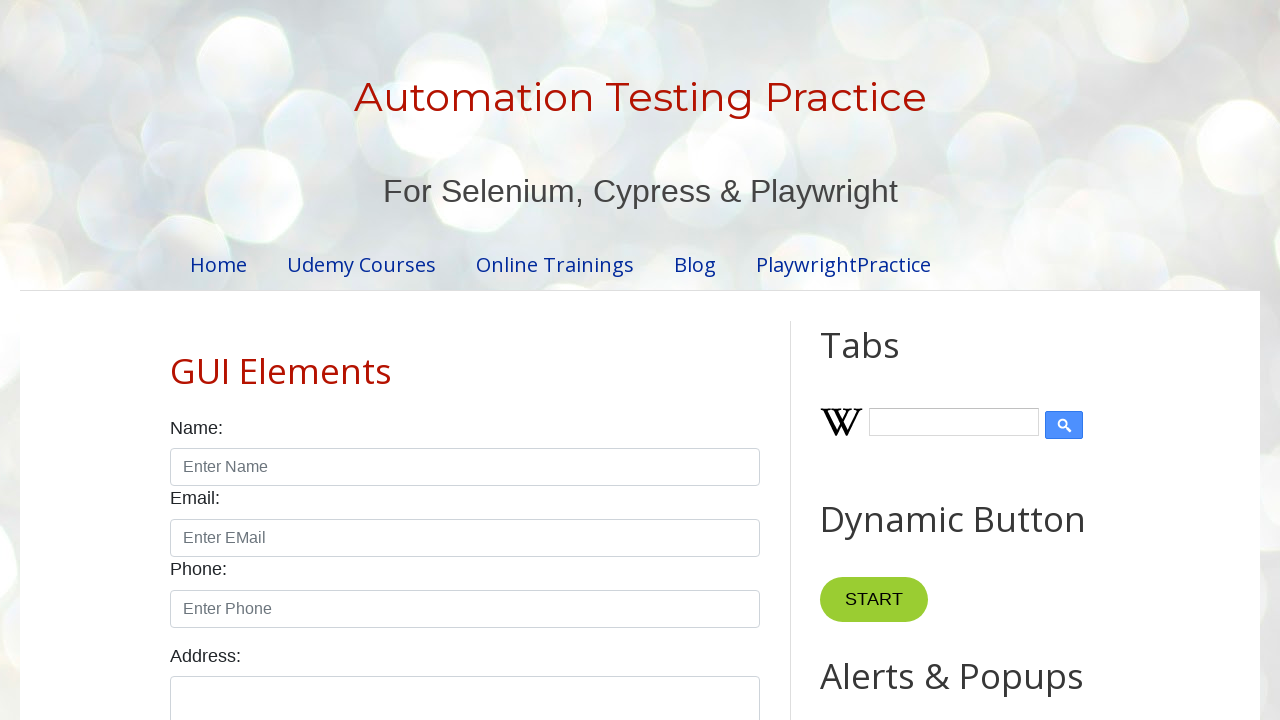

Retrieved product name from row 4 on page 1
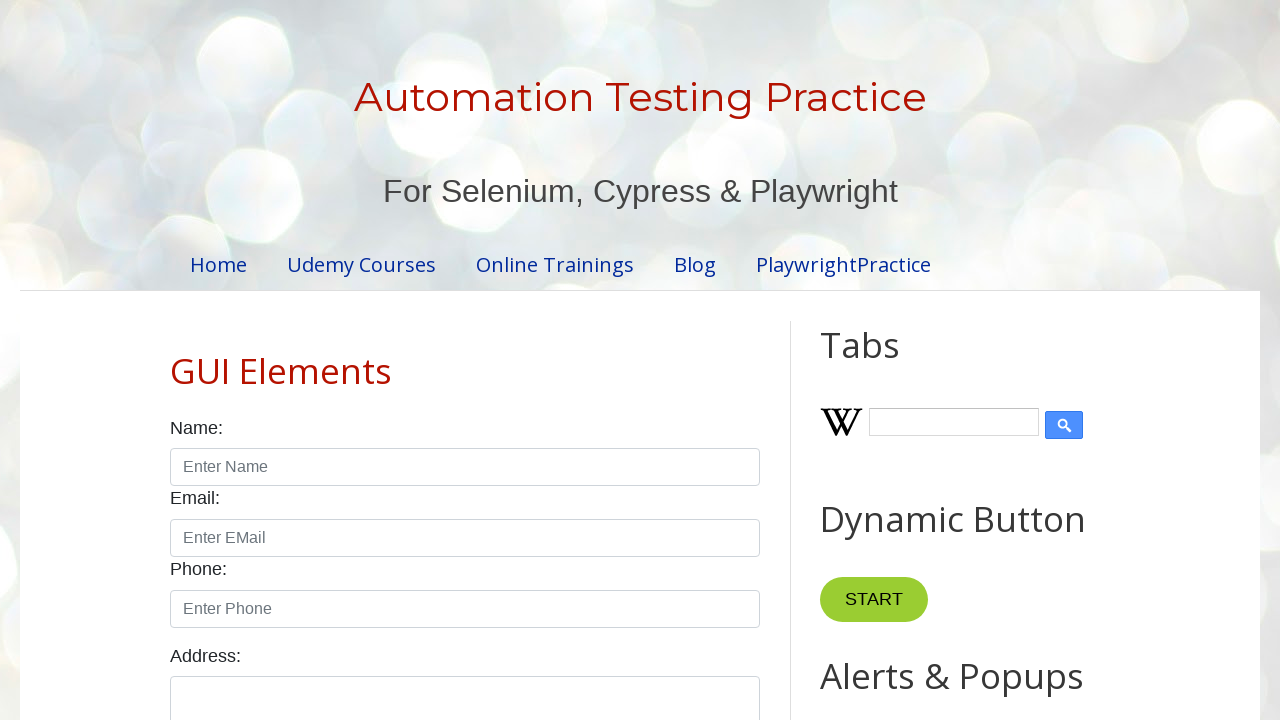

Retrieved product price from row 4 on page 1
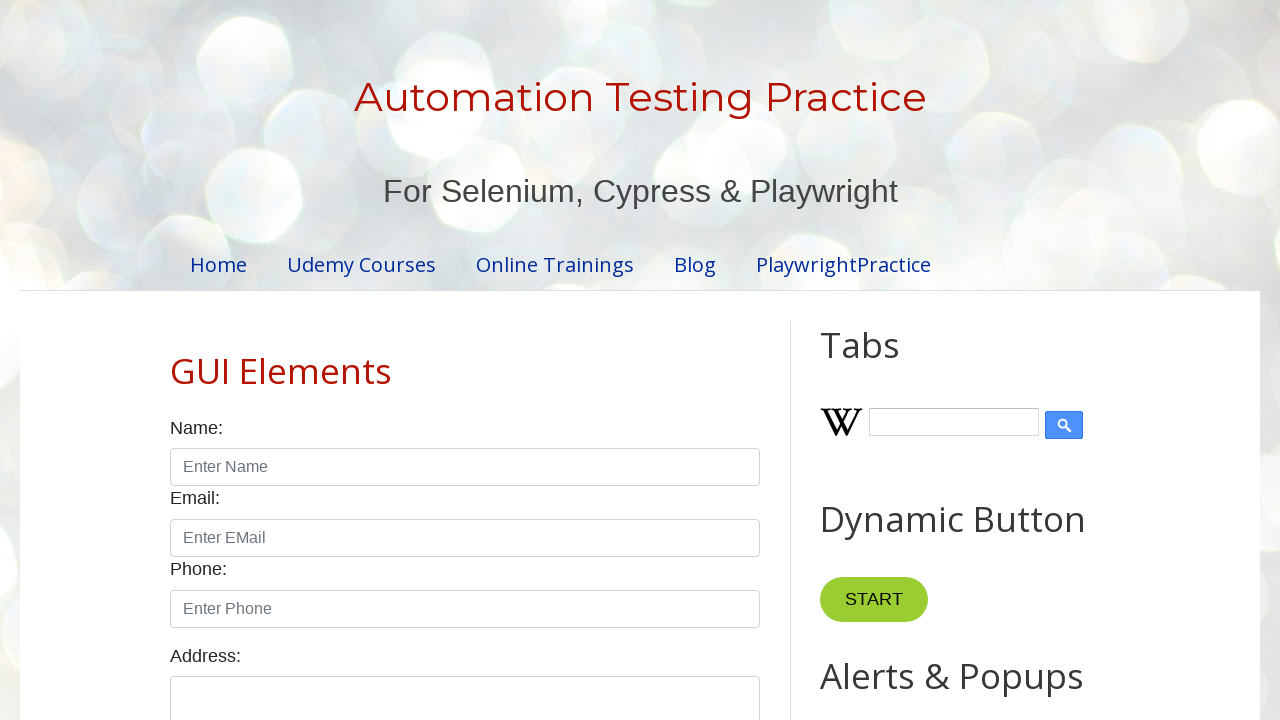

Retrieved product name from row 5 on page 1
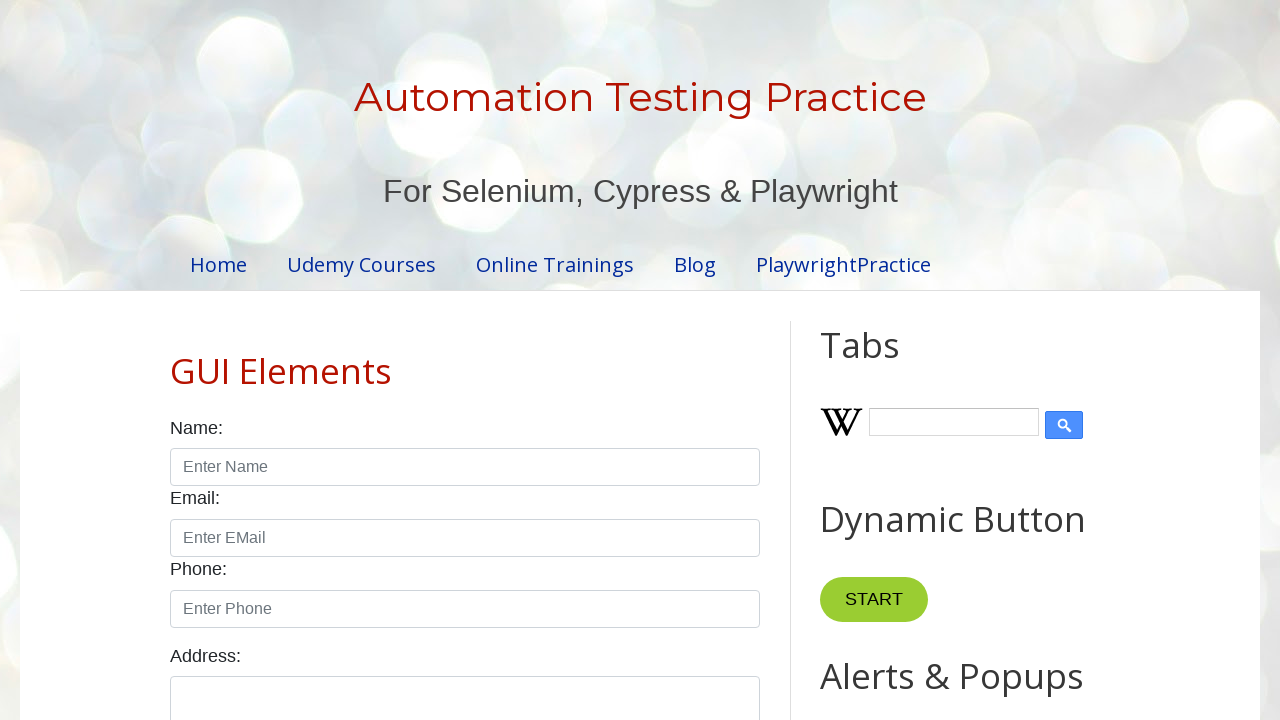

Retrieved product price from row 5 on page 1
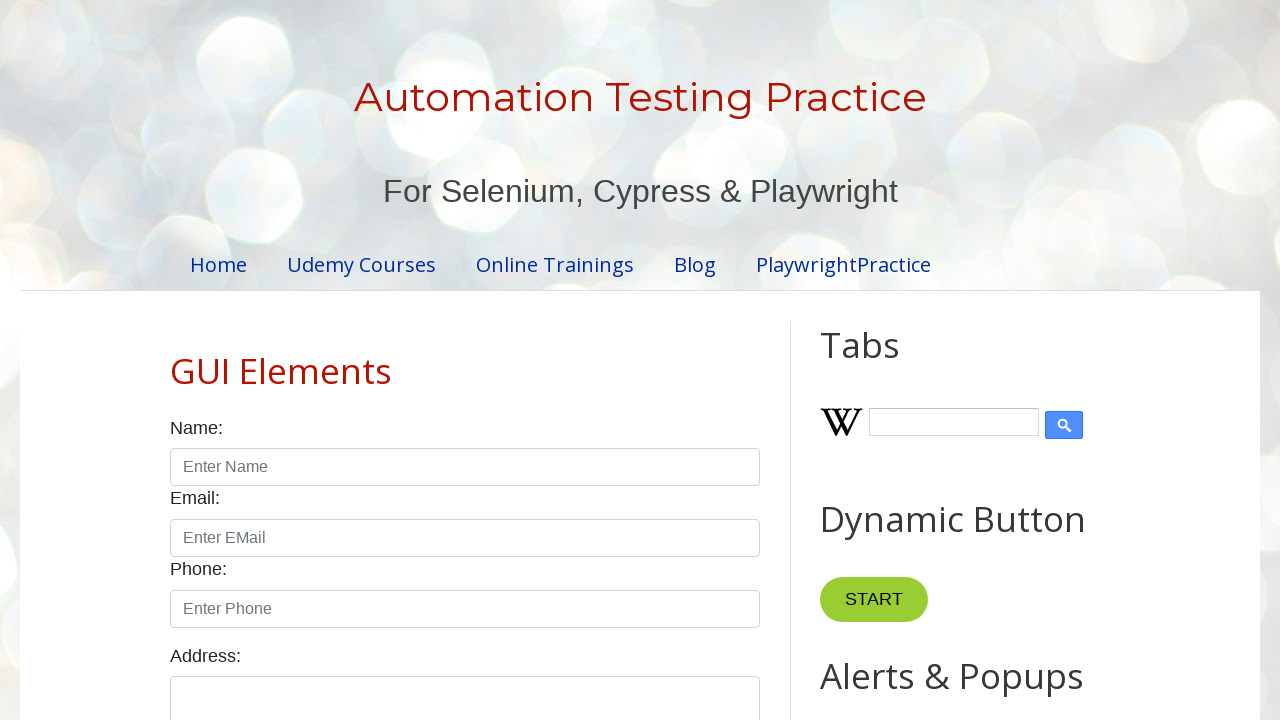

Clicked pagination link for page 2 at (456, 361) on //ul[@class = 'pagination']//li[2]
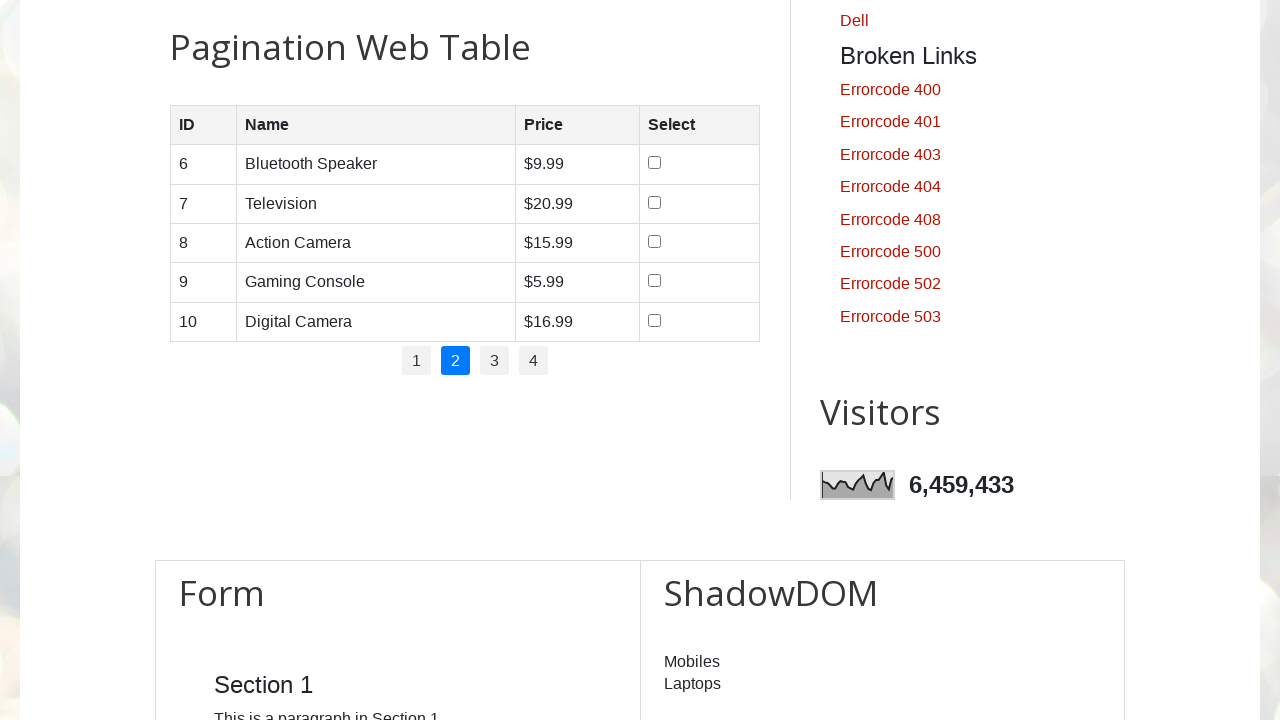

Table loaded on page 2
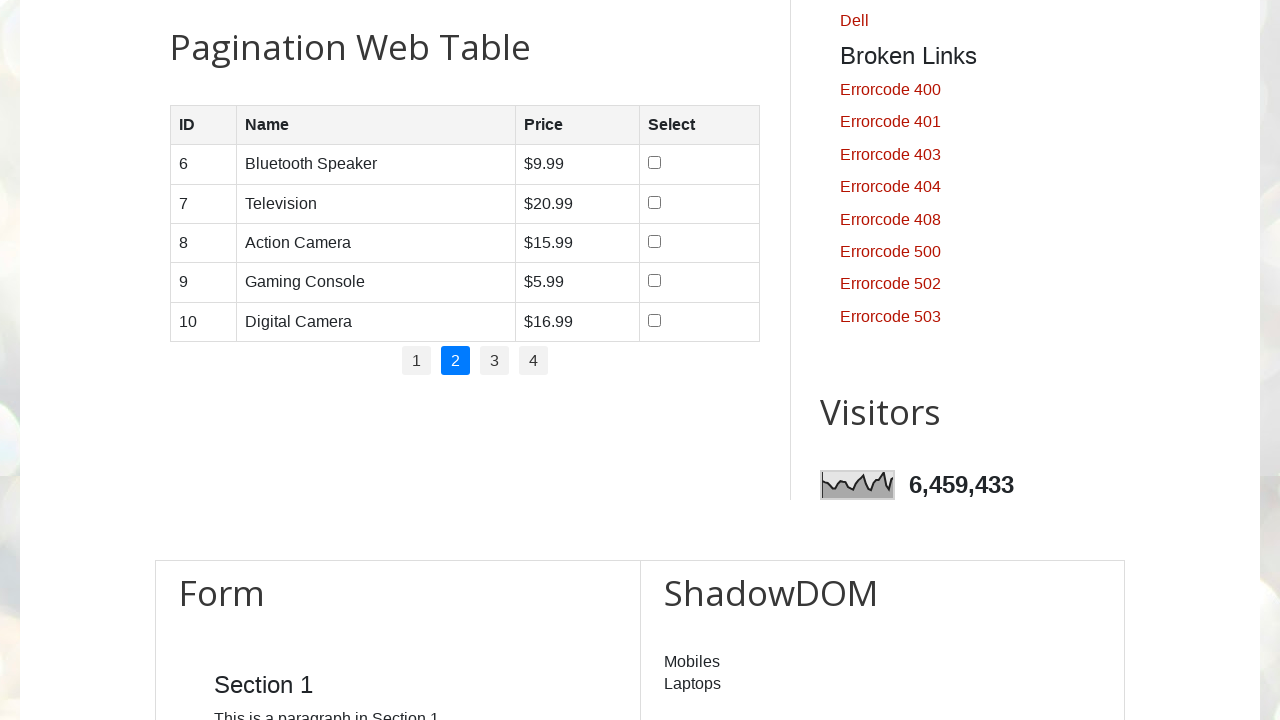

Retrieved 5 rows from table on page 2
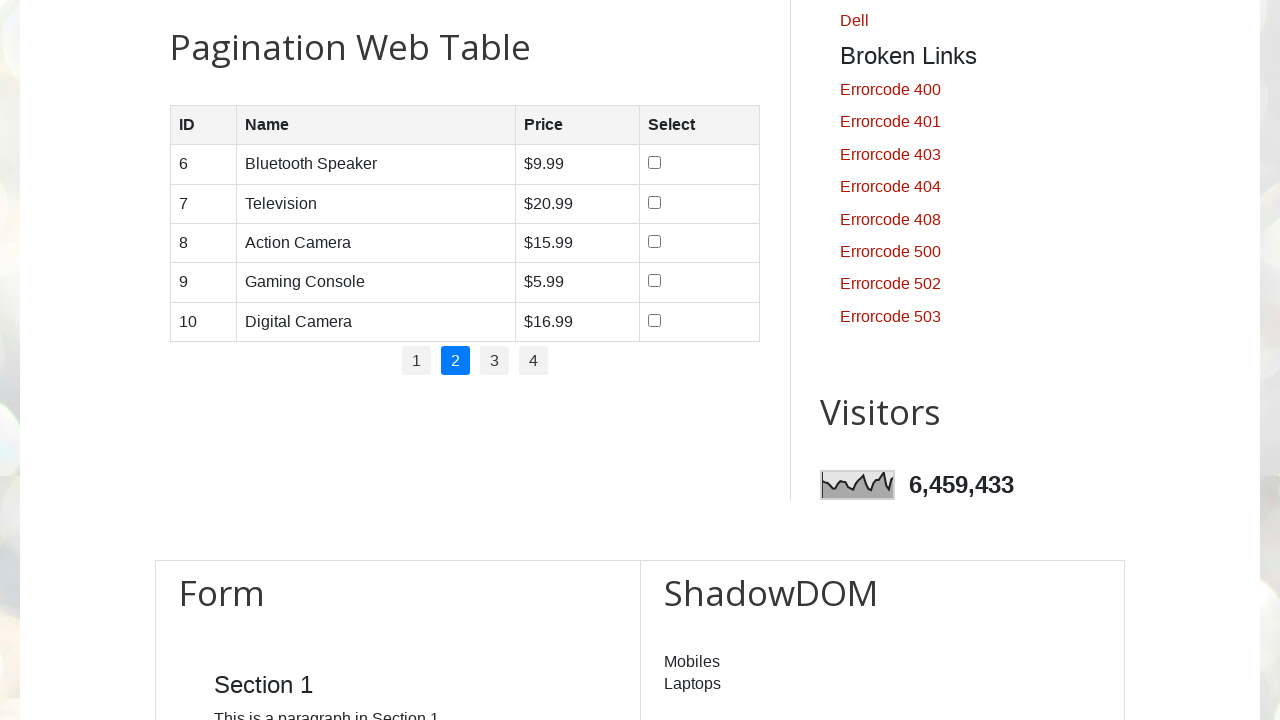

Retrieved product name from row 1 on page 2
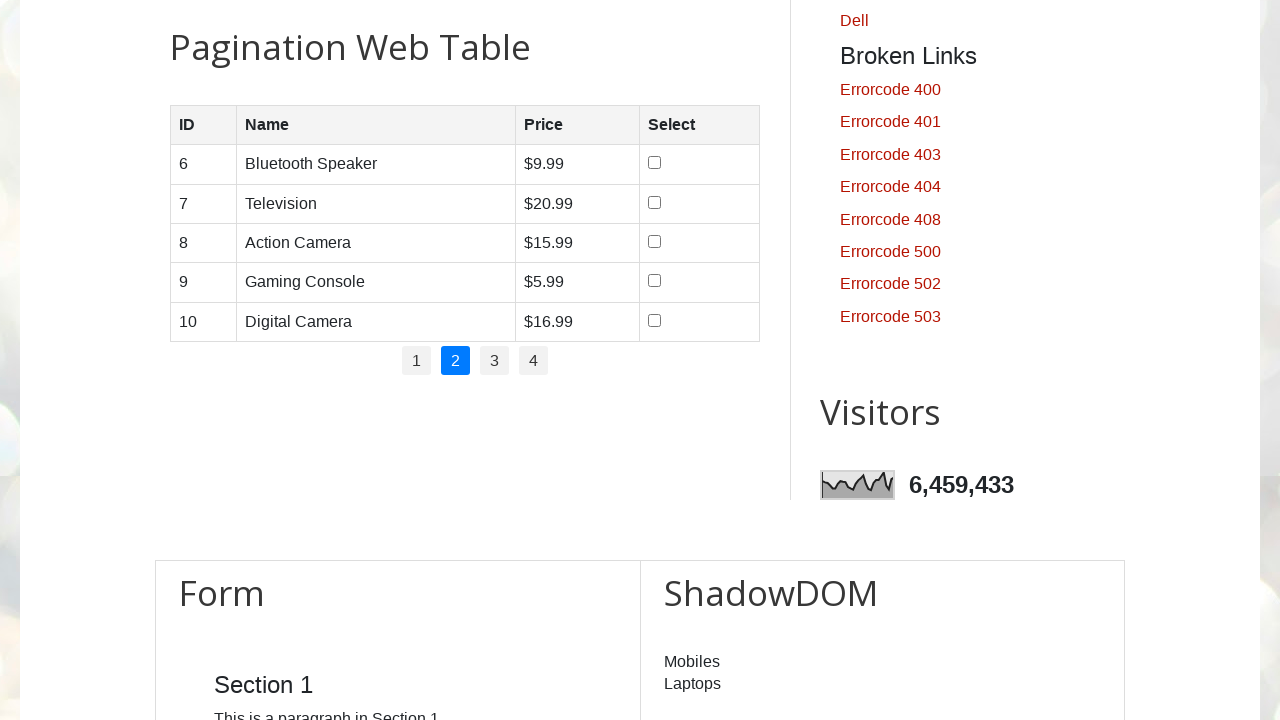

Retrieved product price from row 1 on page 2
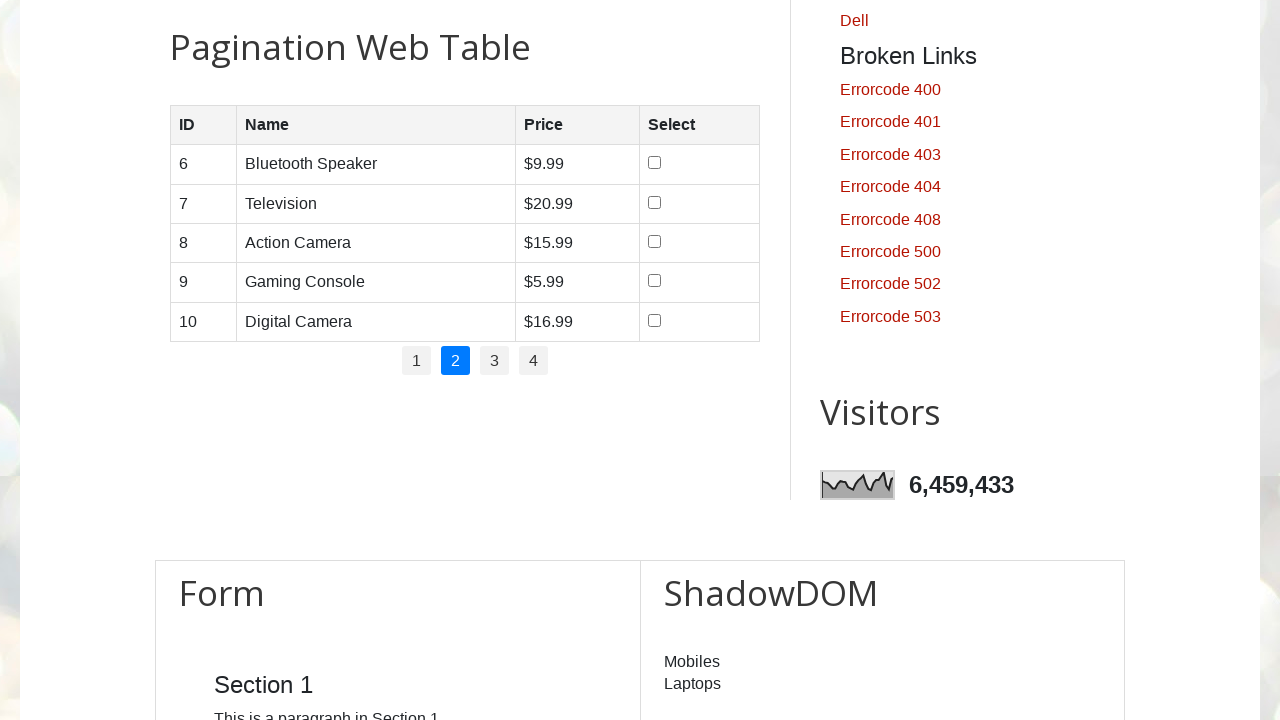

Retrieved product name from row 2 on page 2
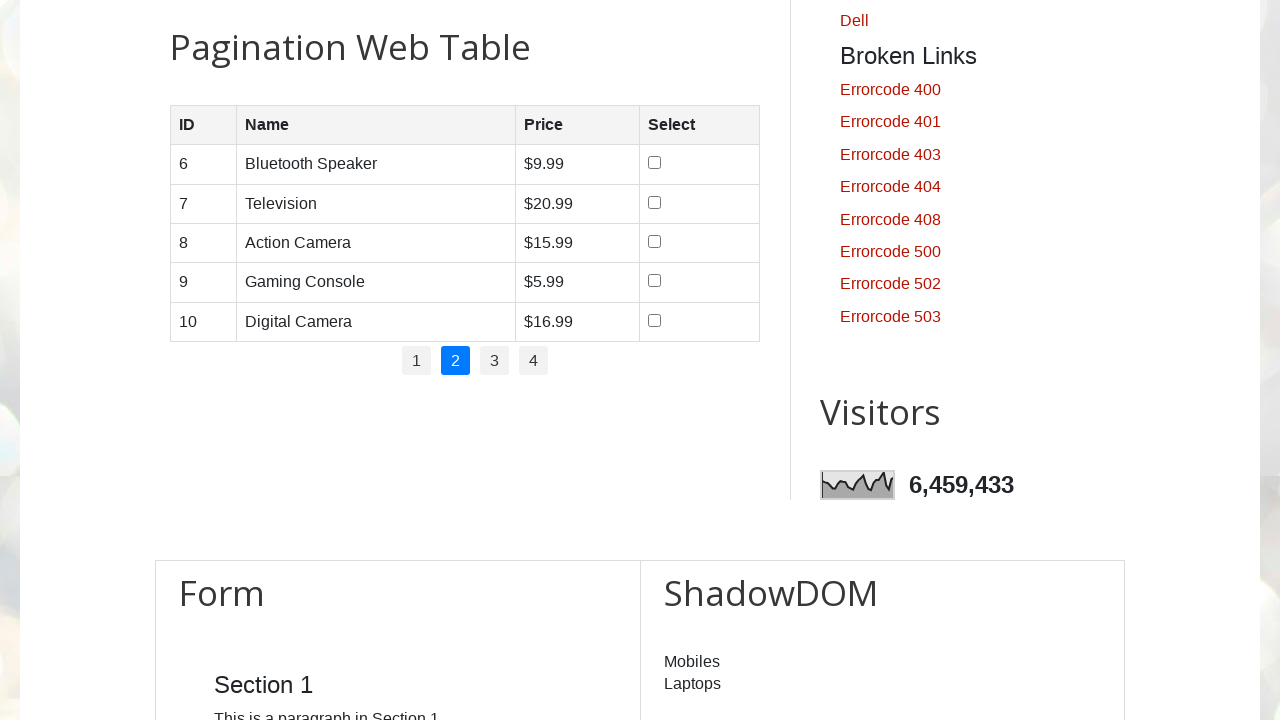

Retrieved product price from row 2 on page 2
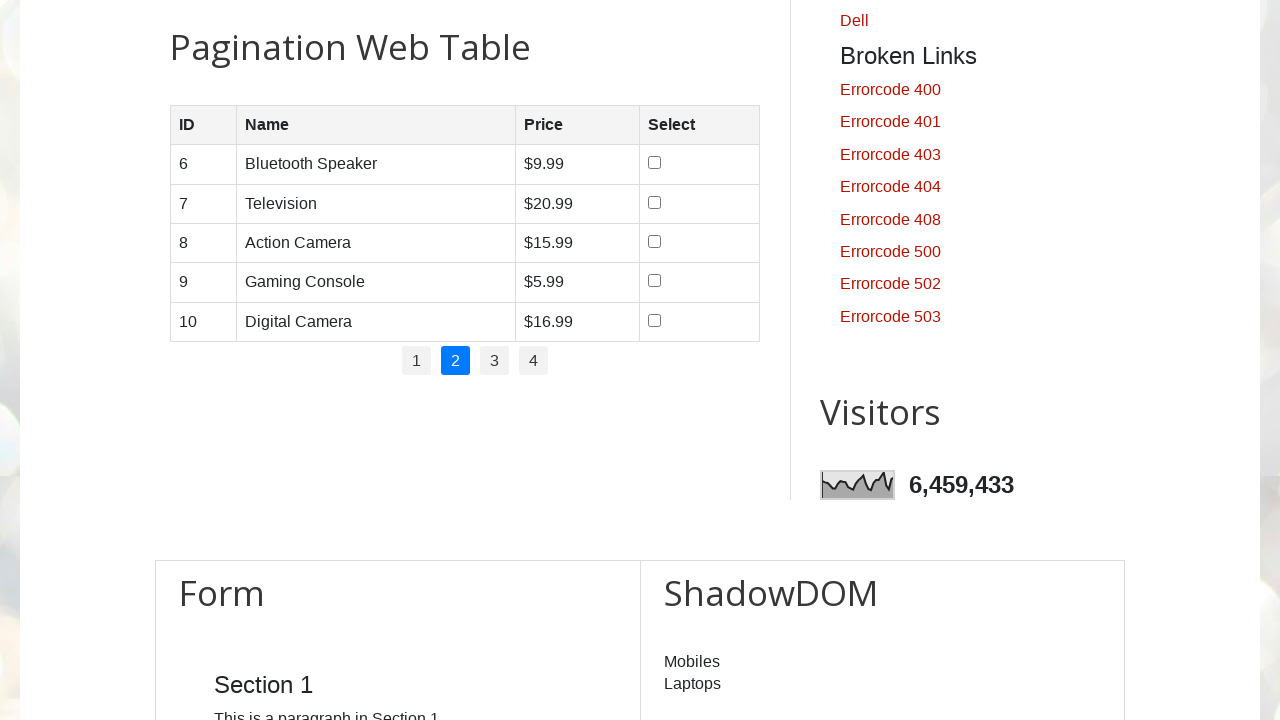

Retrieved product name from row 3 on page 2
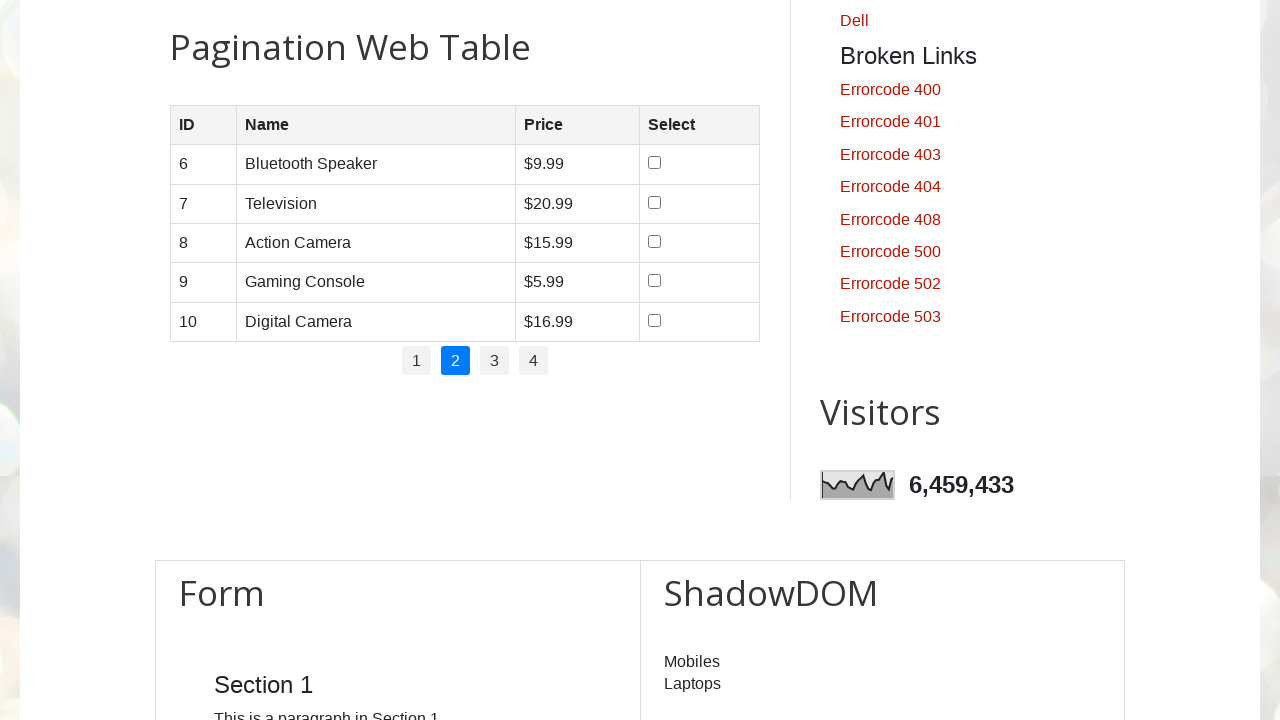

Retrieved product price from row 3 on page 2
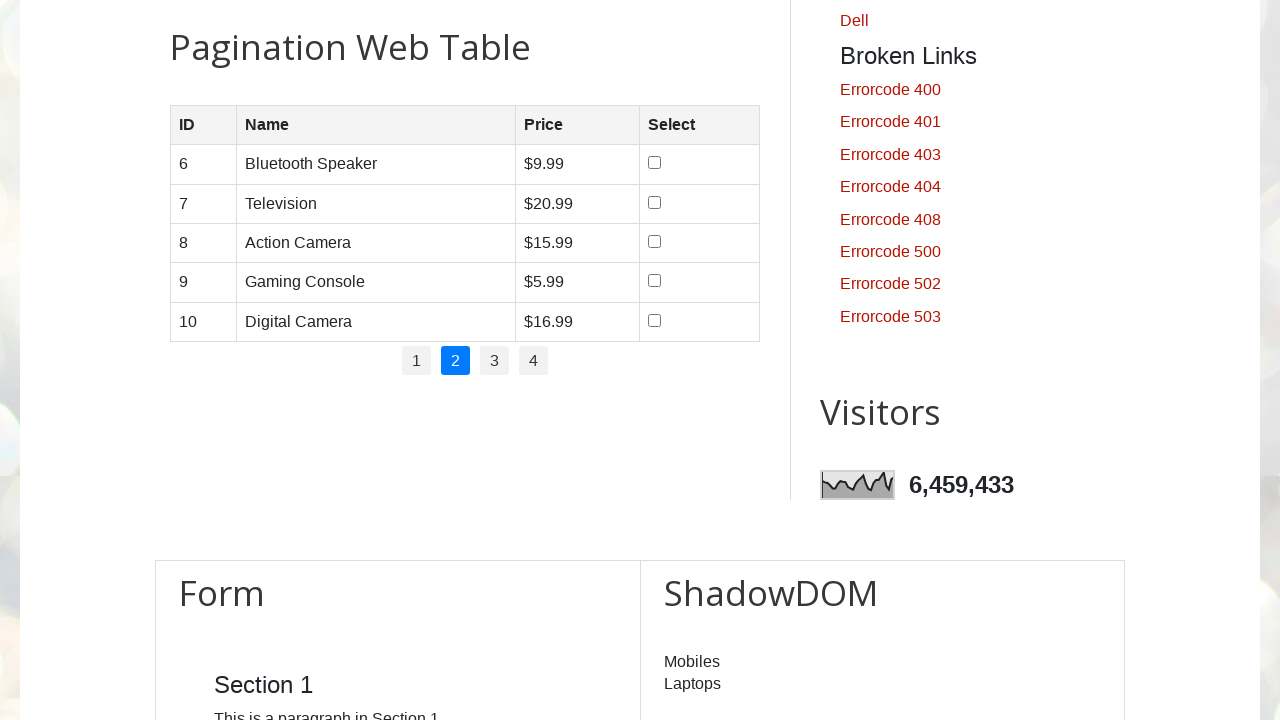

Retrieved product name from row 4 on page 2
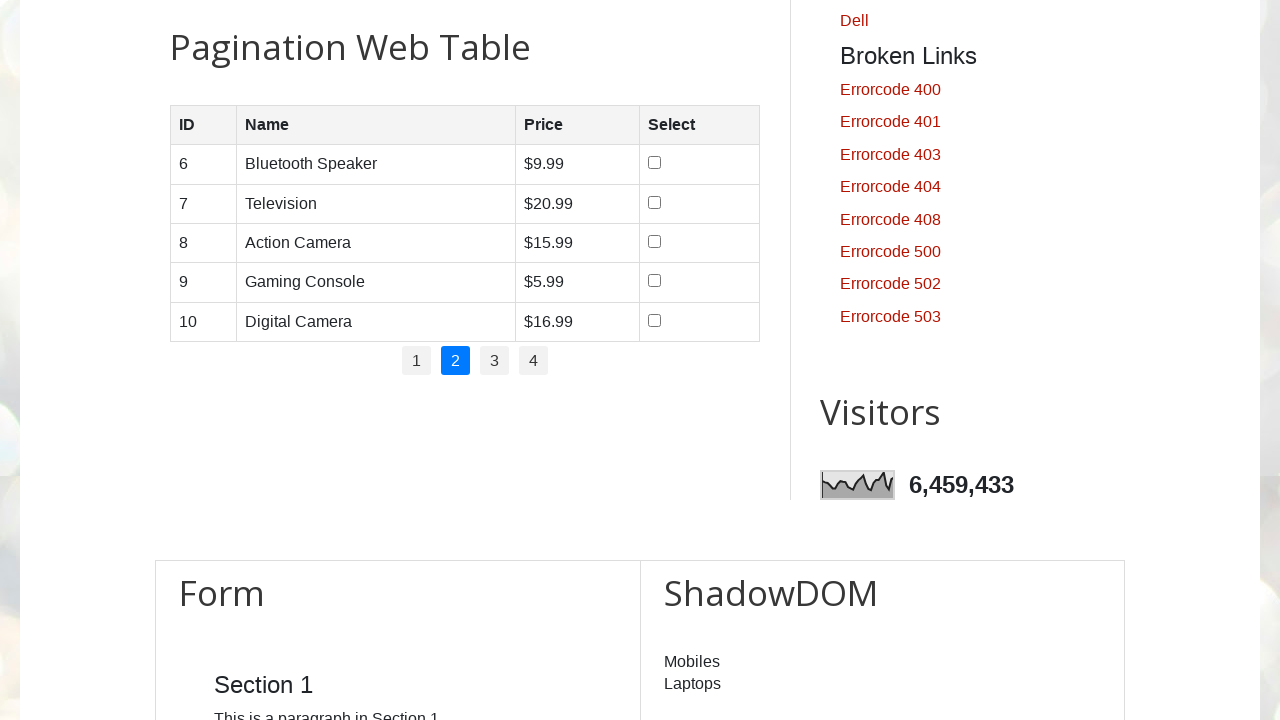

Retrieved product price from row 4 on page 2
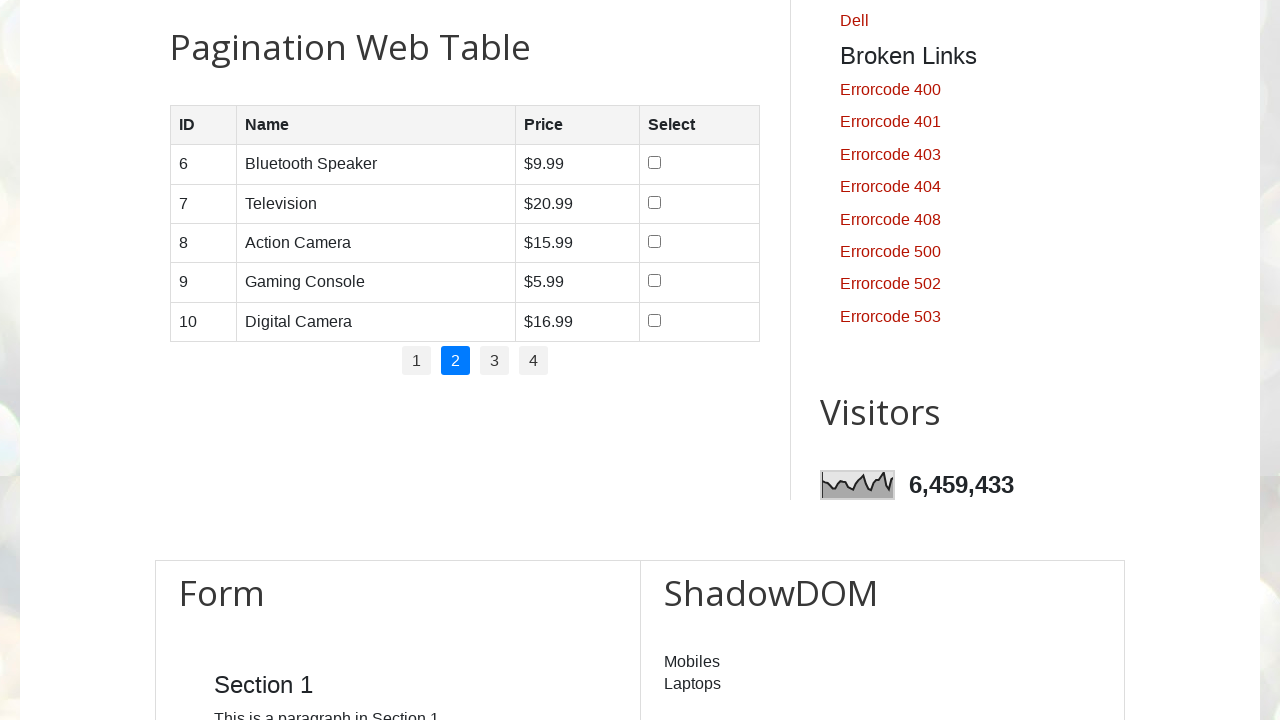

Retrieved product name from row 5 on page 2
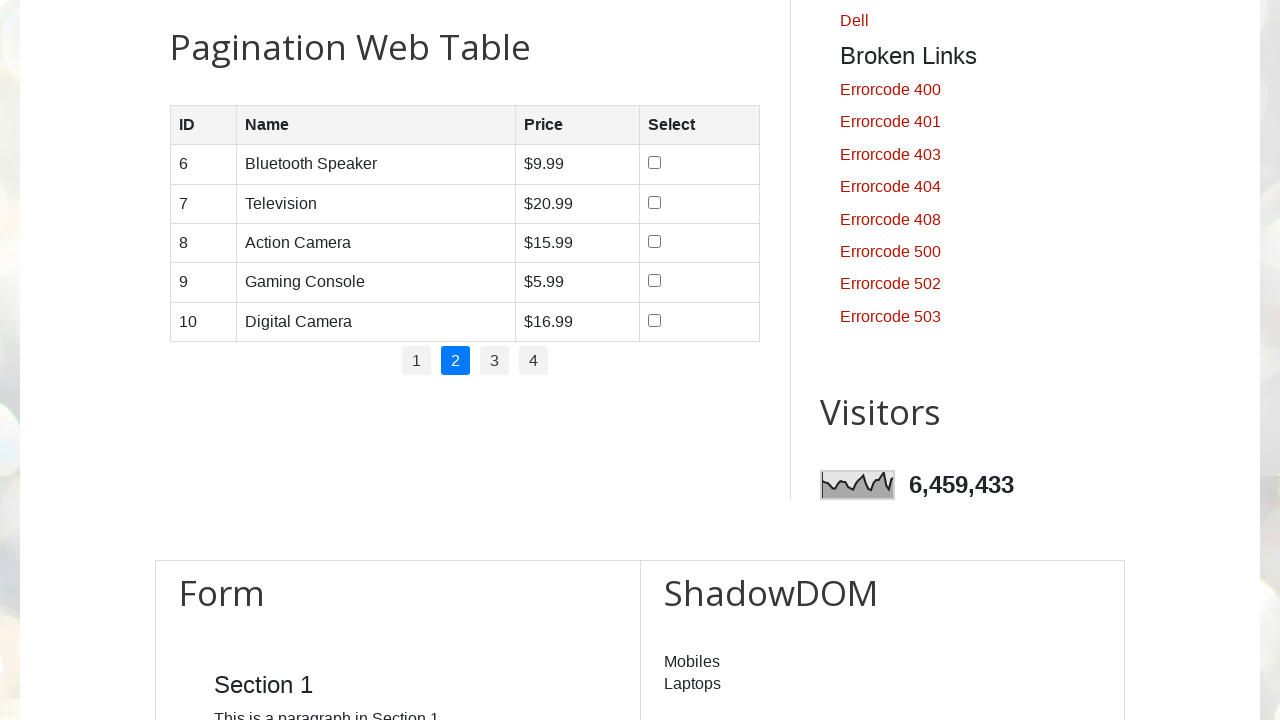

Retrieved product price from row 5 on page 2
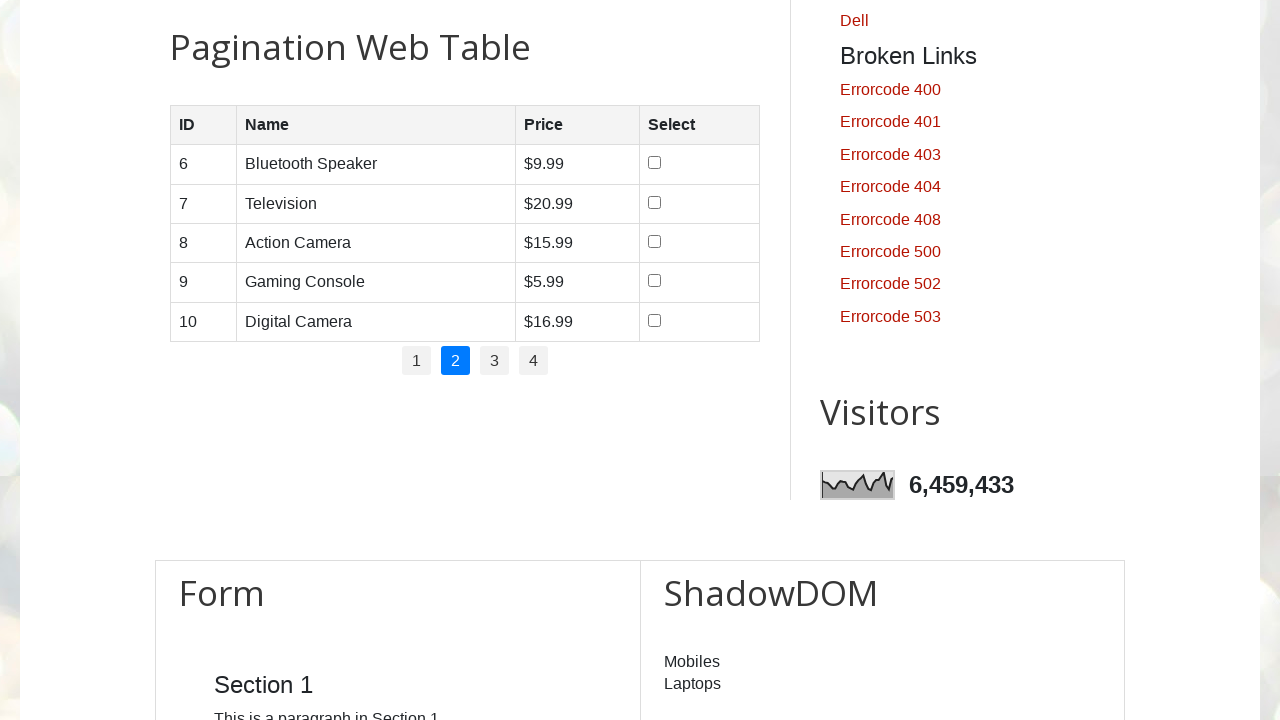

Clicked pagination link for page 3 at (494, 361) on //ul[@class = 'pagination']//li[3]
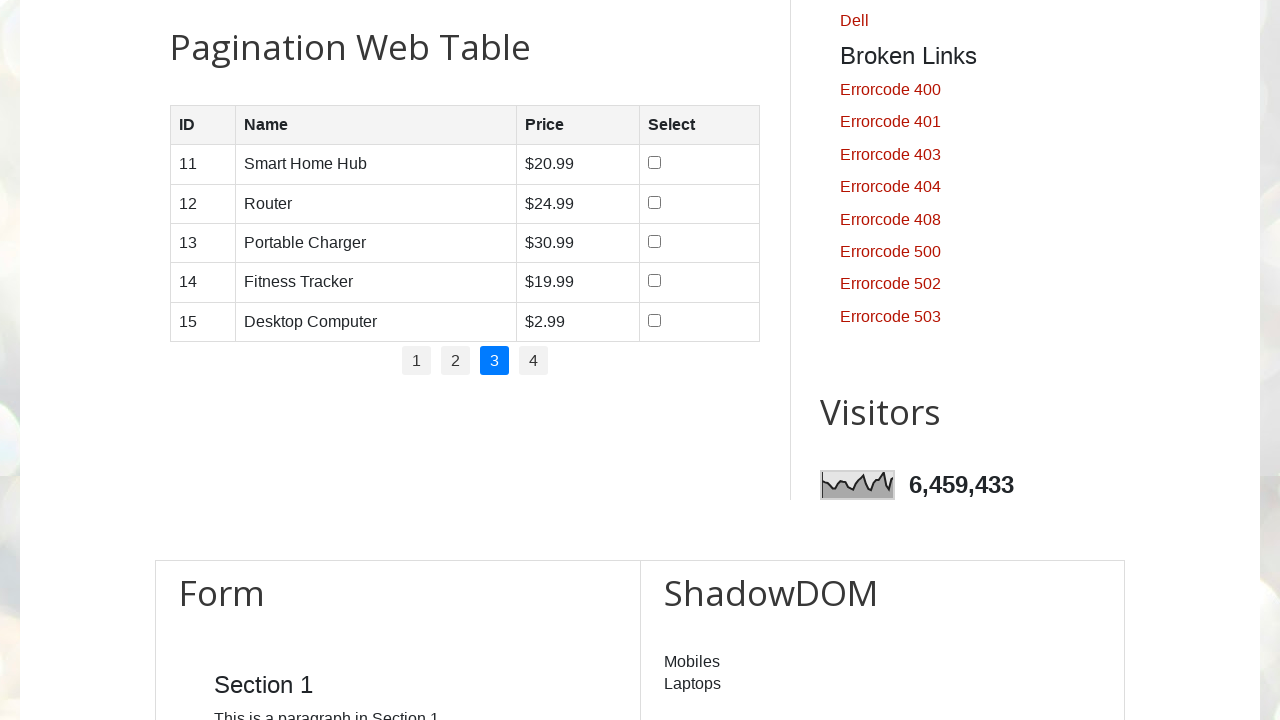

Table loaded on page 3
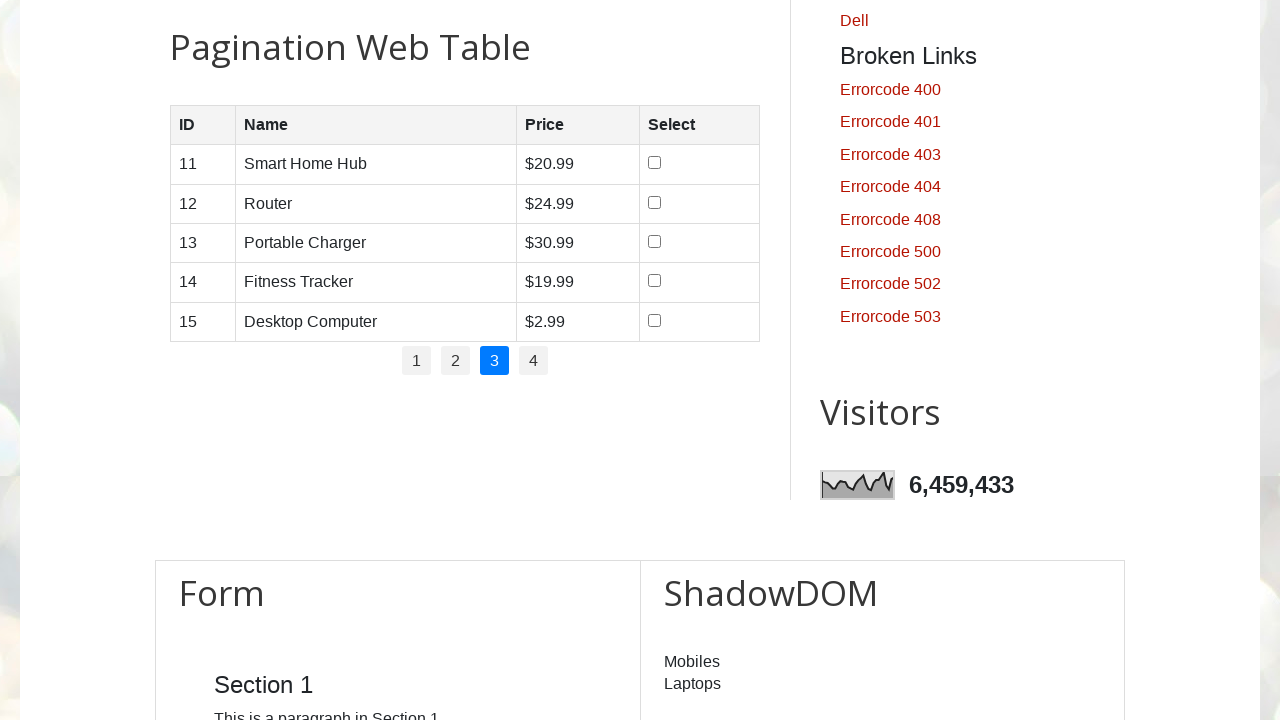

Retrieved 5 rows from table on page 3
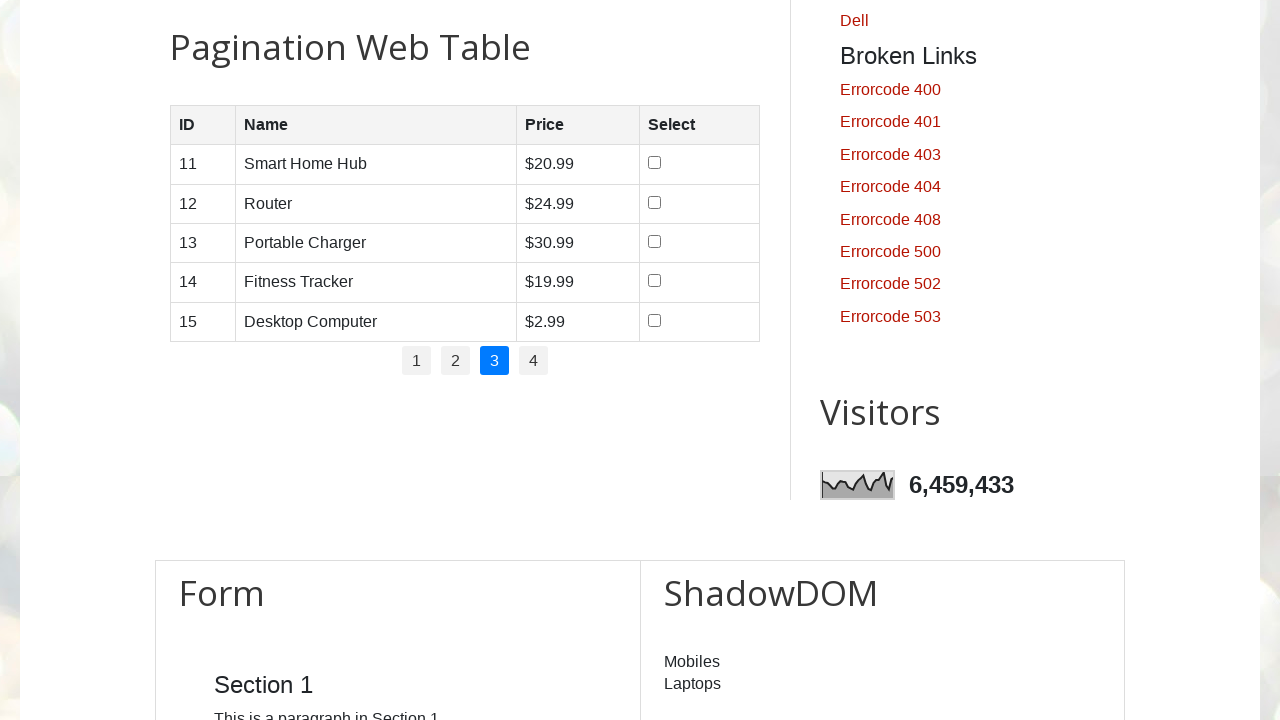

Retrieved product name from row 1 on page 3
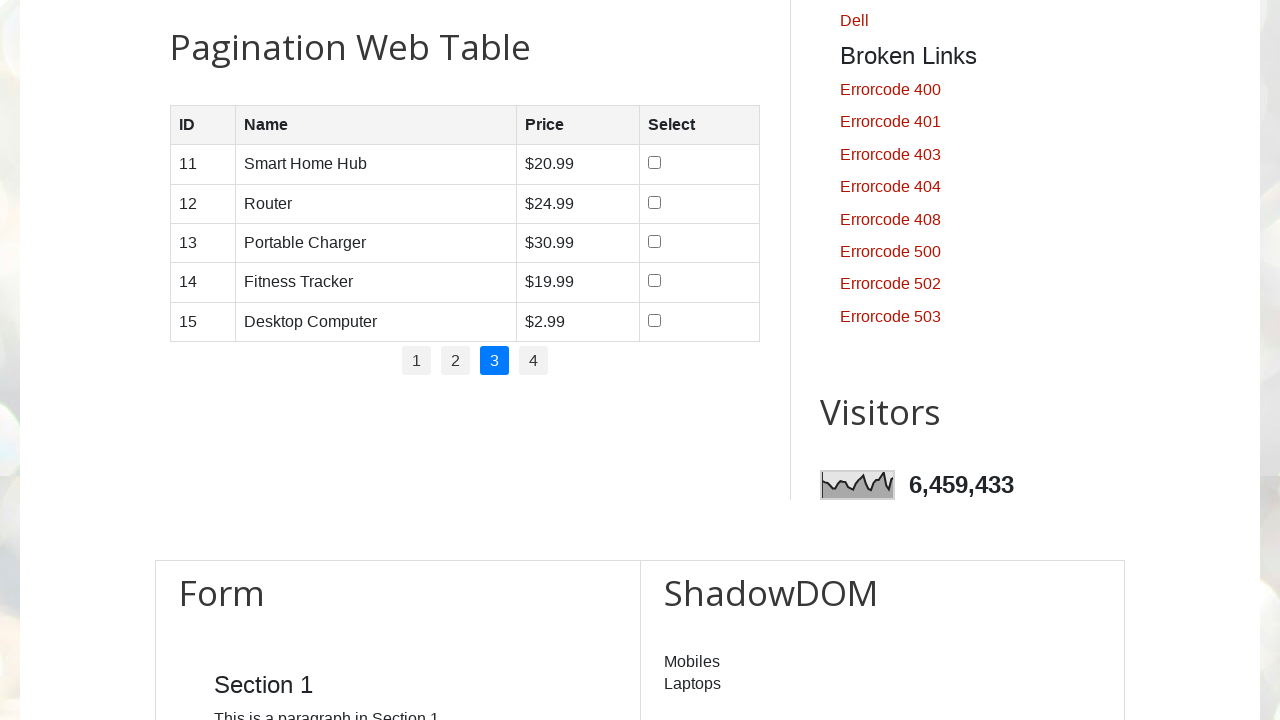

Retrieved product price from row 1 on page 3
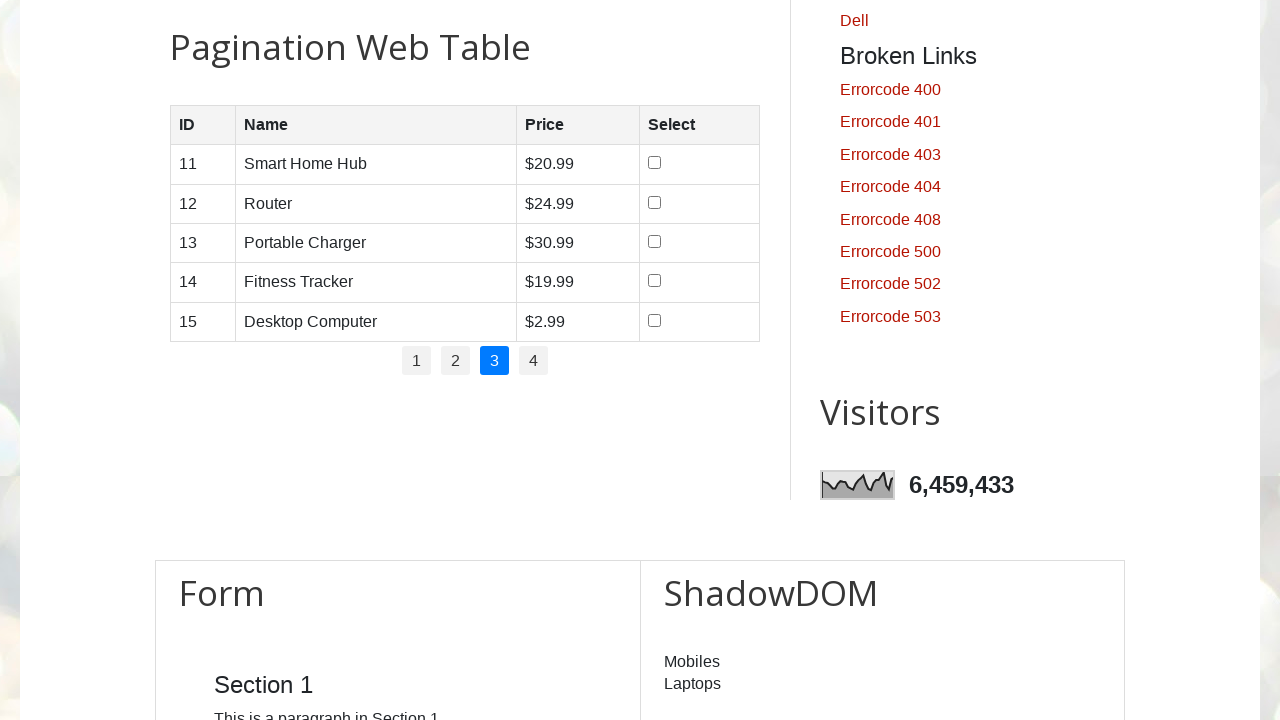

Retrieved product name from row 2 on page 3
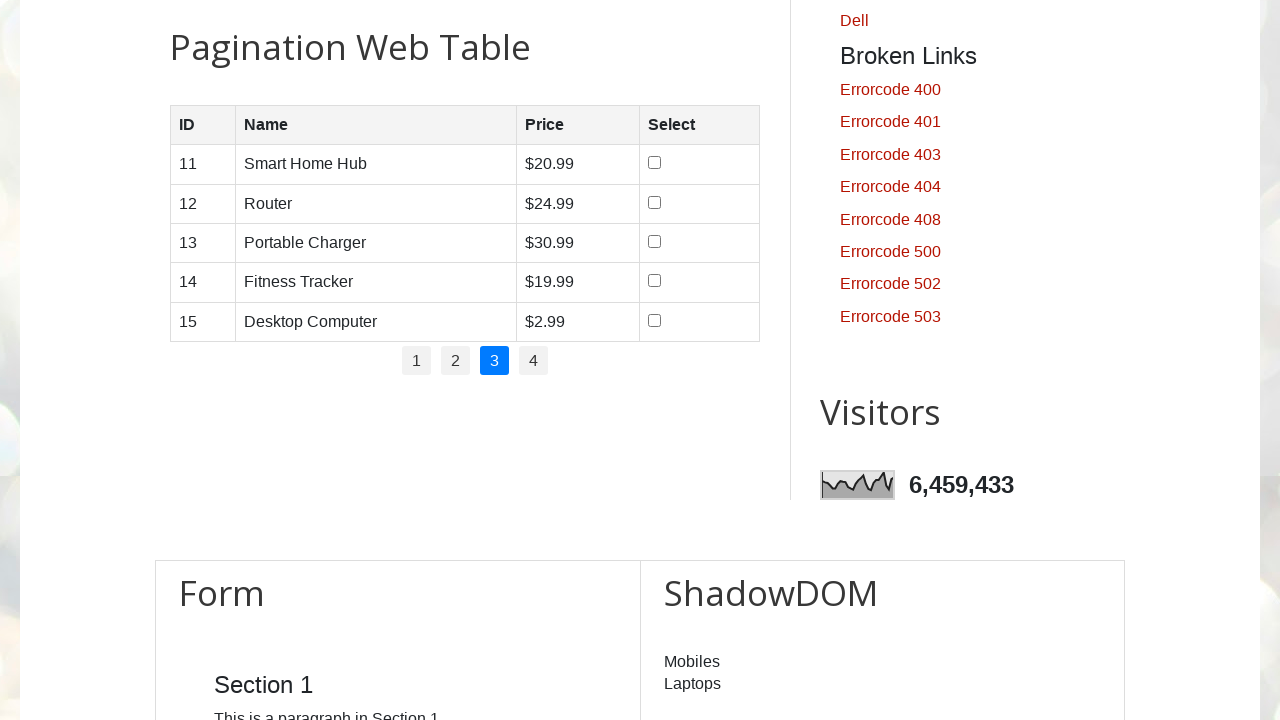

Retrieved product price from row 2 on page 3
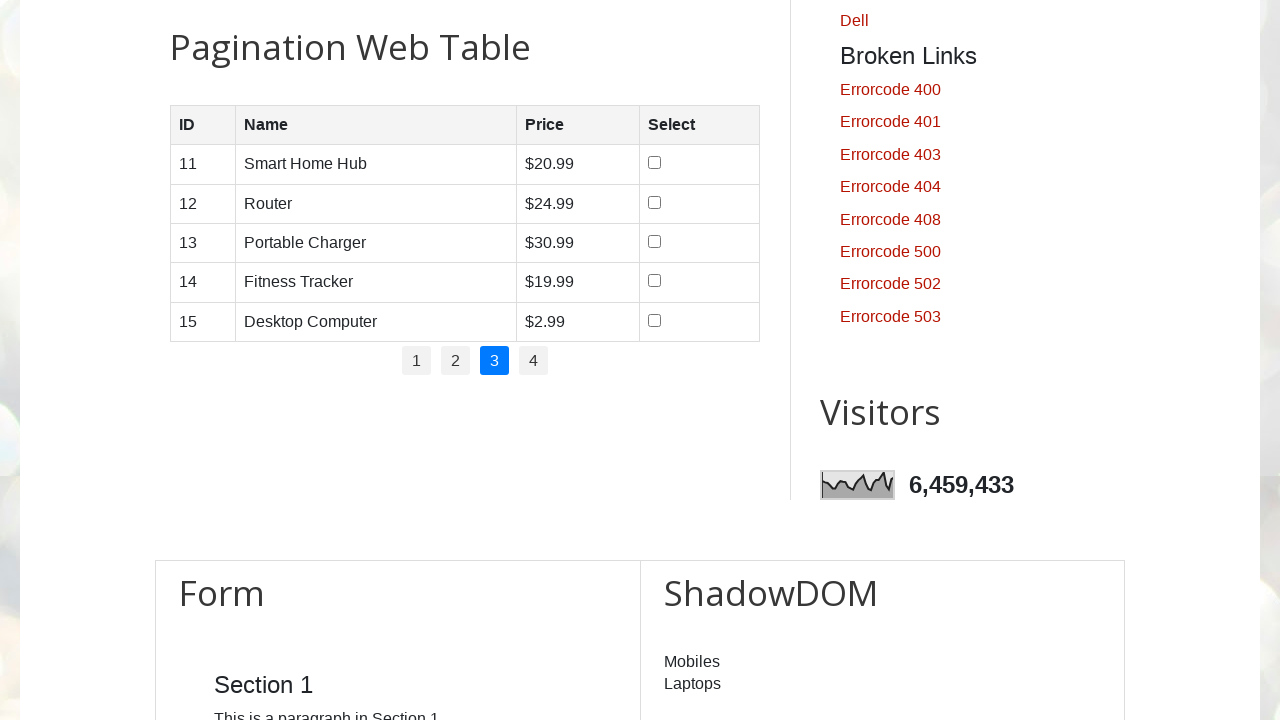

Retrieved product name from row 3 on page 3
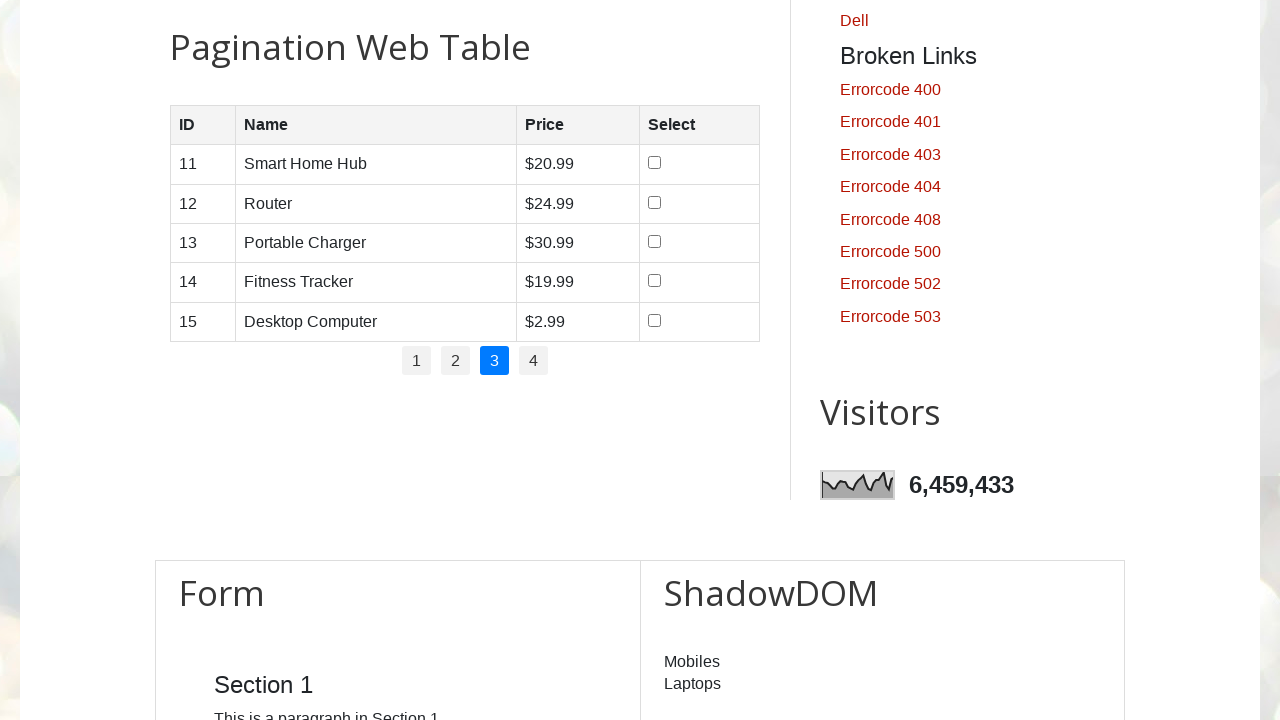

Retrieved product price from row 3 on page 3
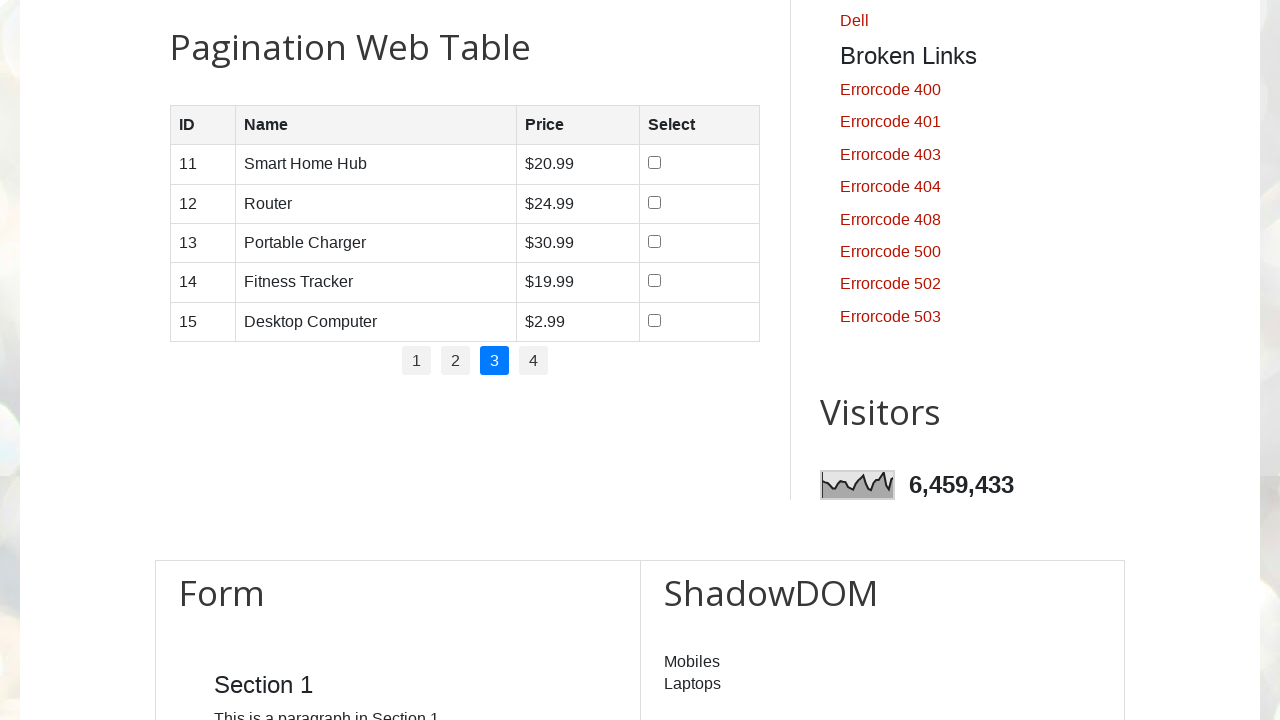

Retrieved product name from row 4 on page 3
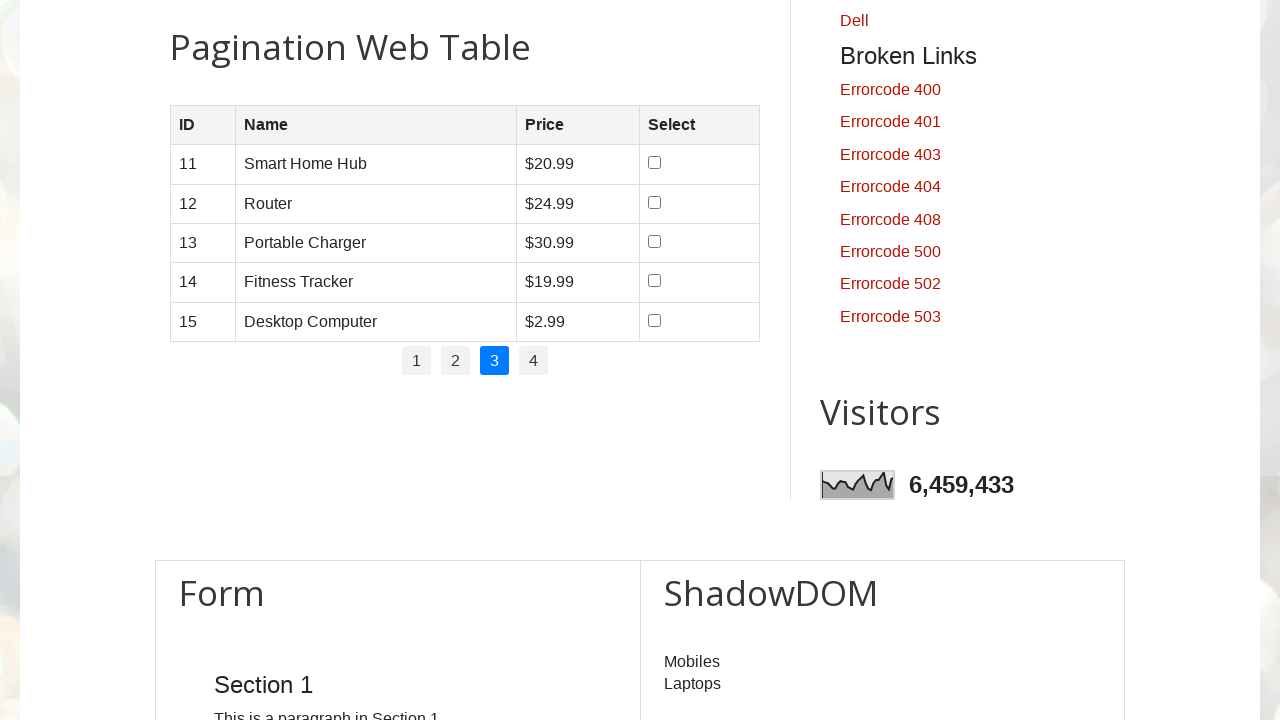

Retrieved product price from row 4 on page 3
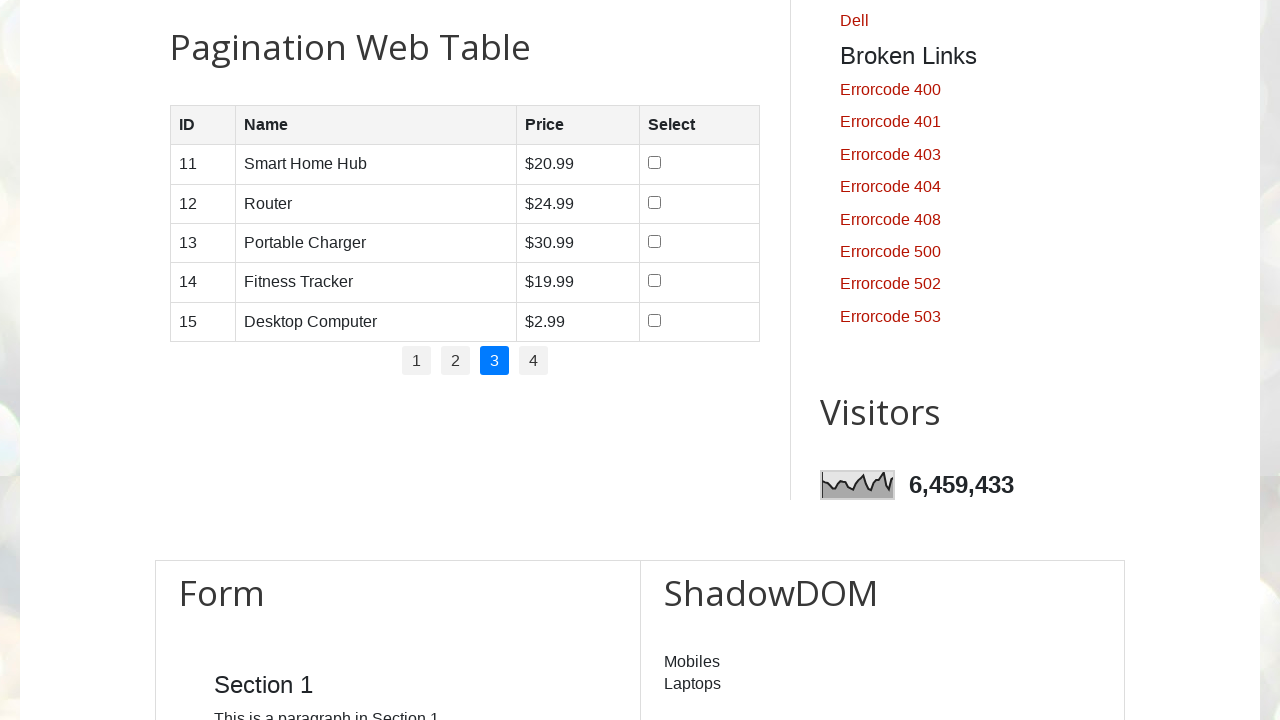

Retrieved product name from row 5 on page 3
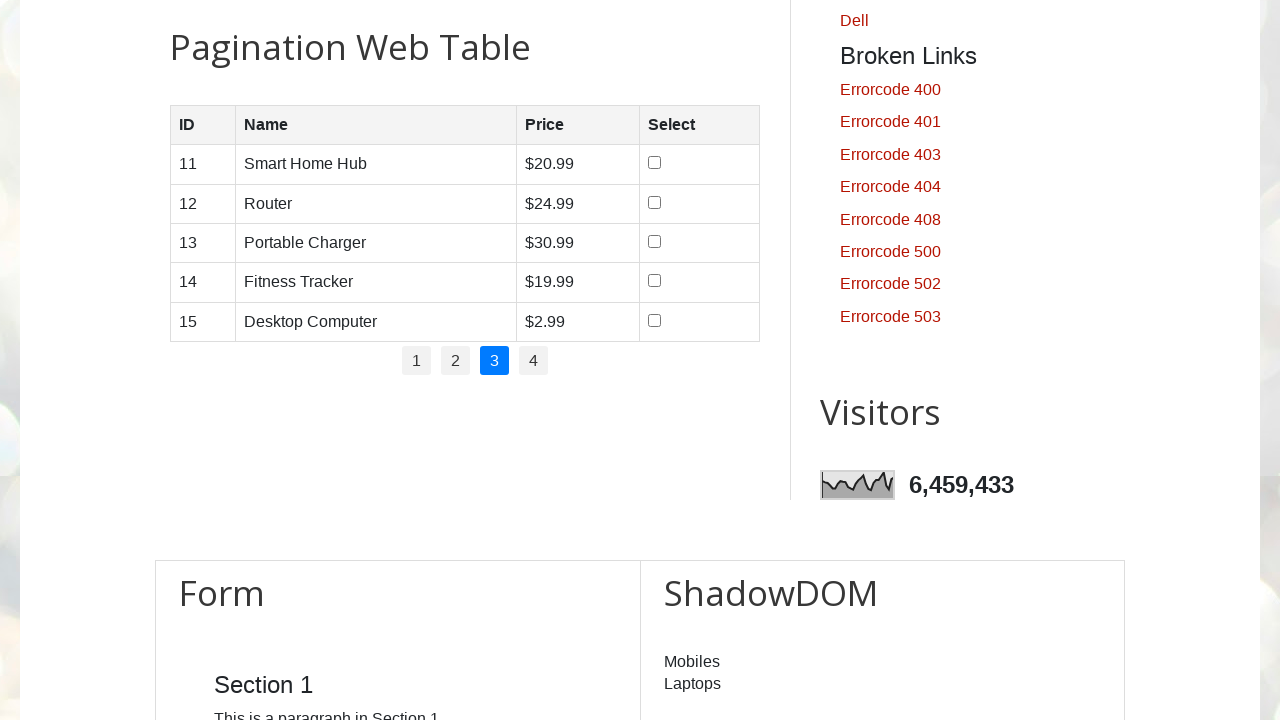

Retrieved product price from row 5 on page 3
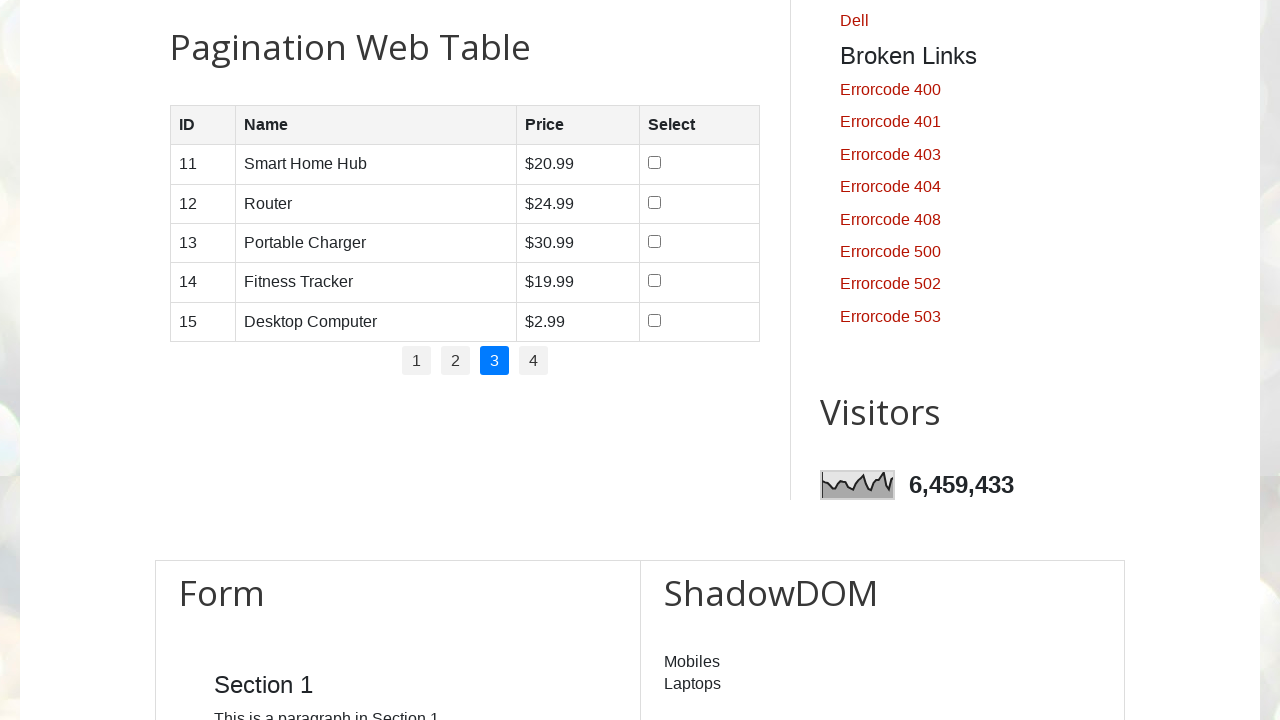

Clicked pagination link for page 4 at (534, 361) on //ul[@class = 'pagination']//li[4]
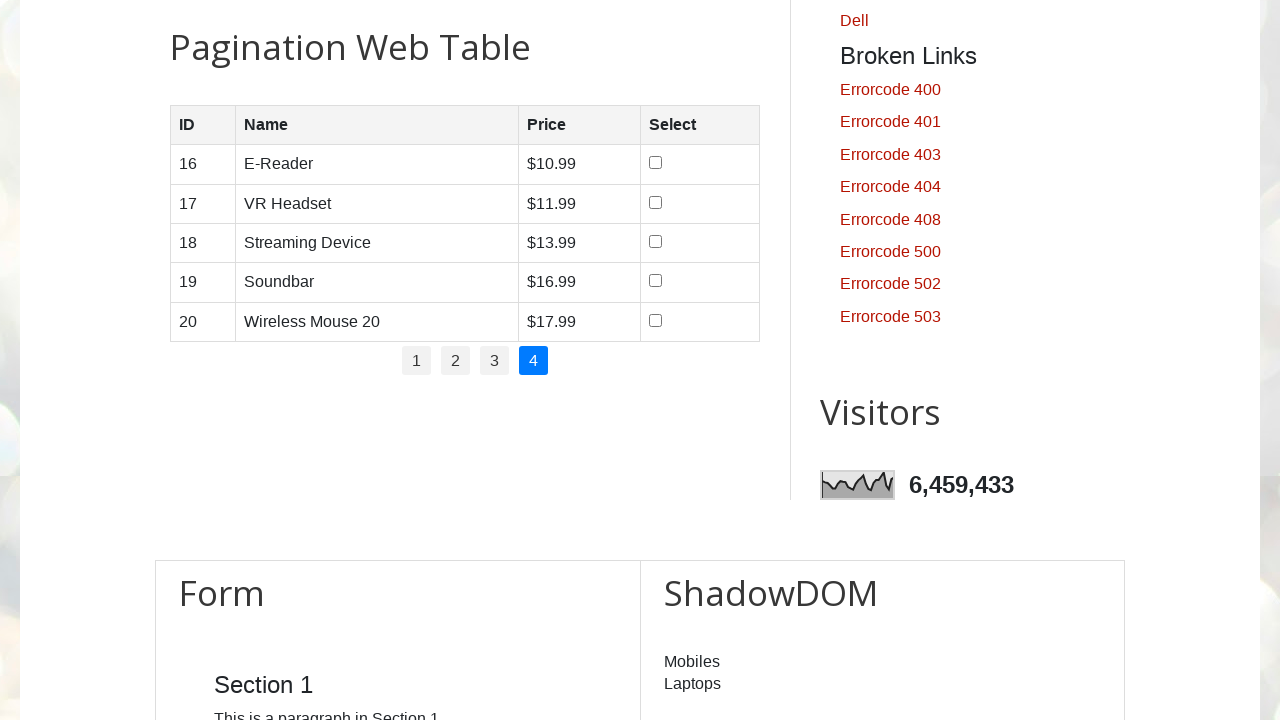

Table loaded on page 4
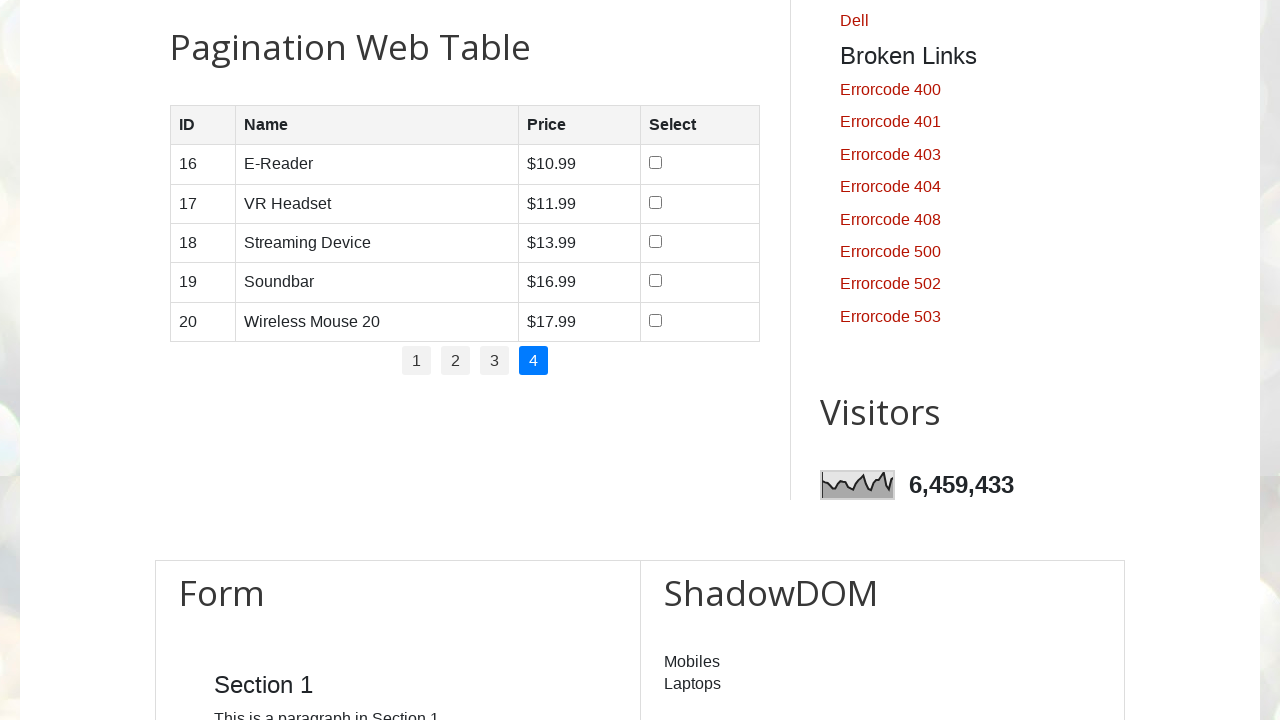

Retrieved 5 rows from table on page 4
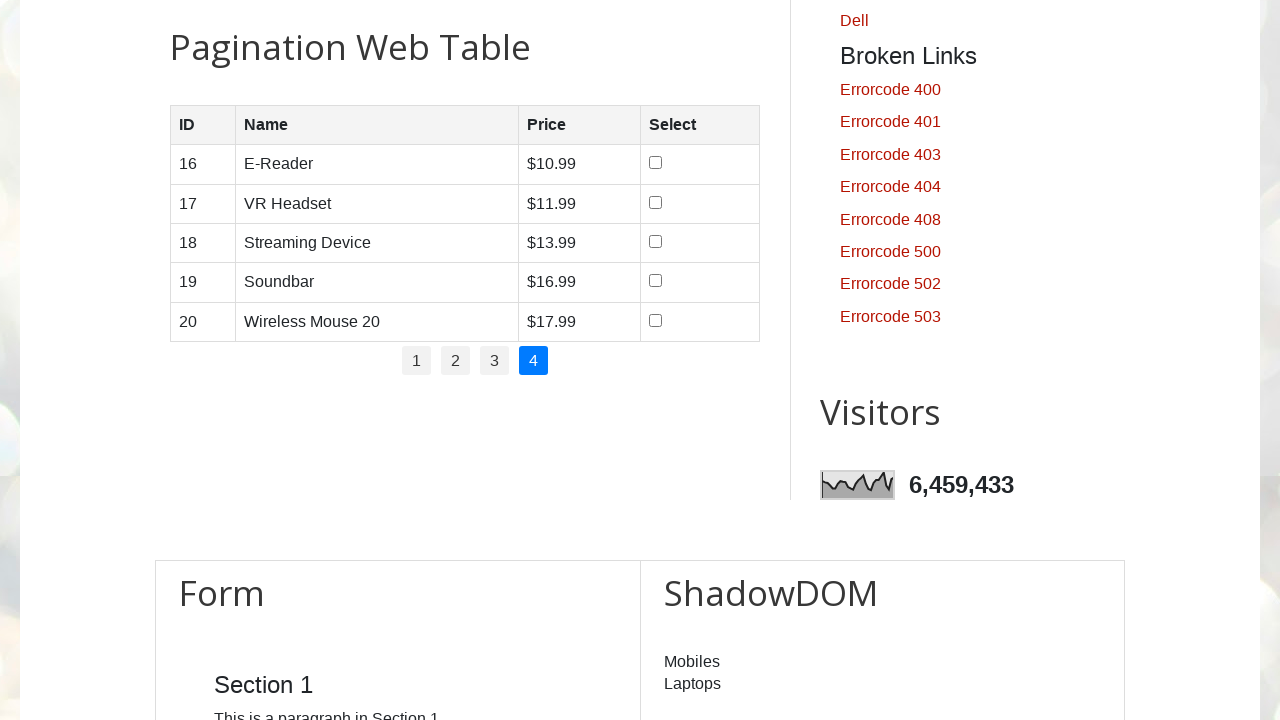

Retrieved product name from row 1 on page 4
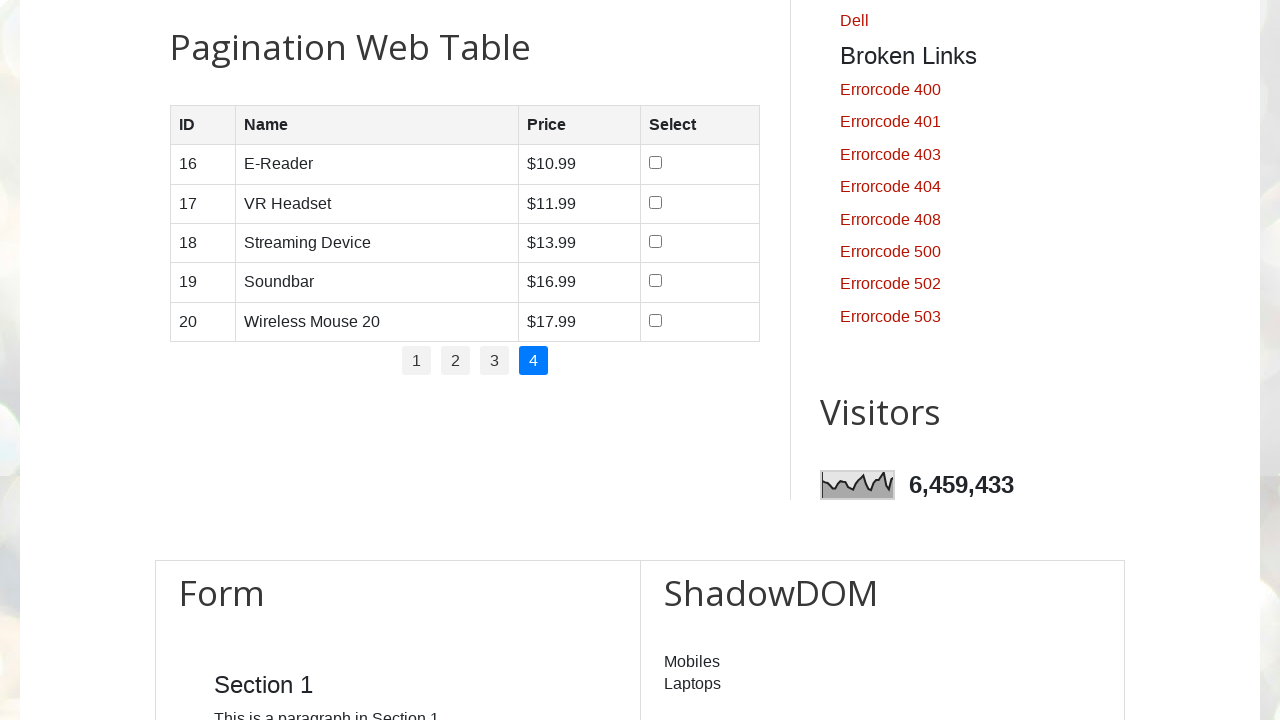

Retrieved product price from row 1 on page 4
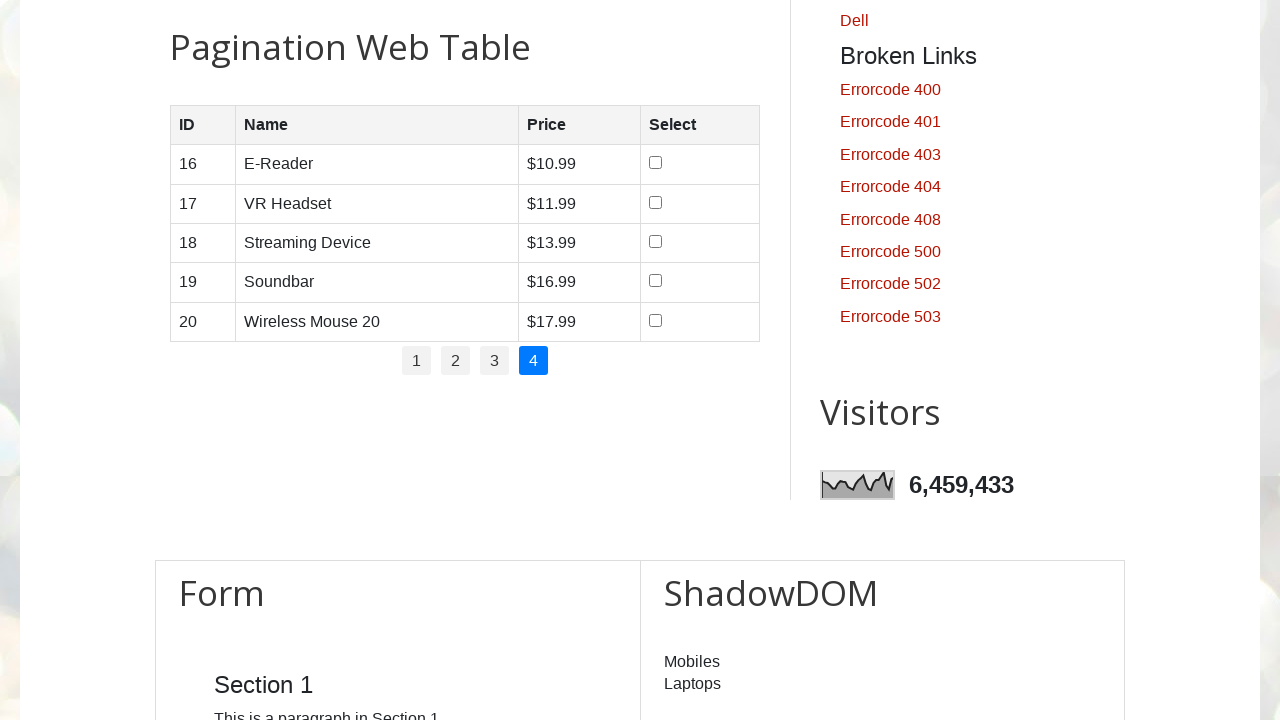

Retrieved product name from row 2 on page 4
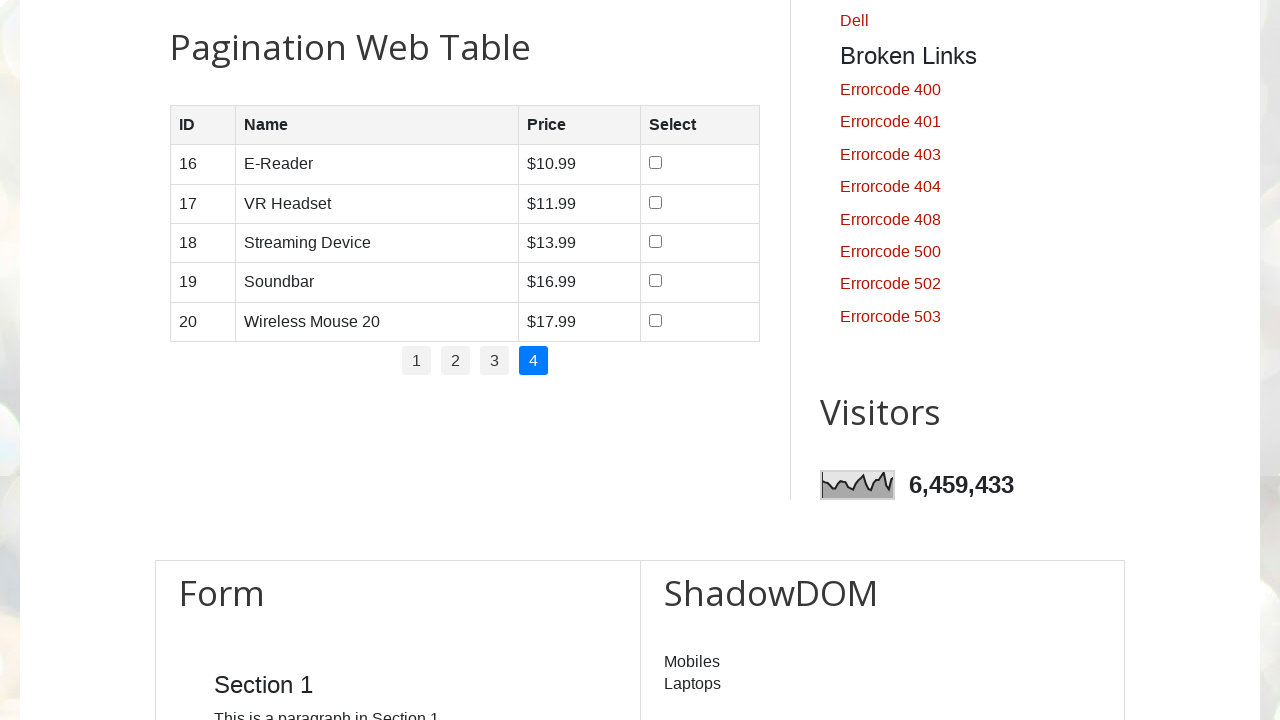

Retrieved product price from row 2 on page 4
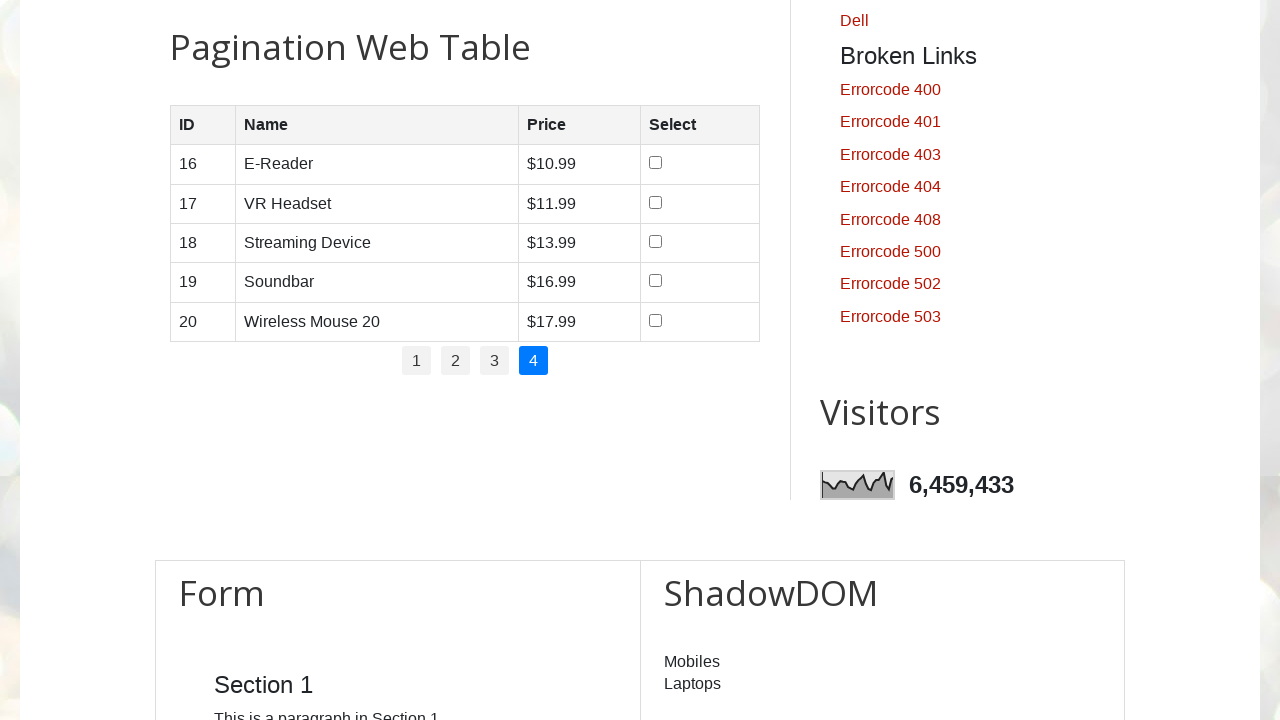

Retrieved product name from row 3 on page 4
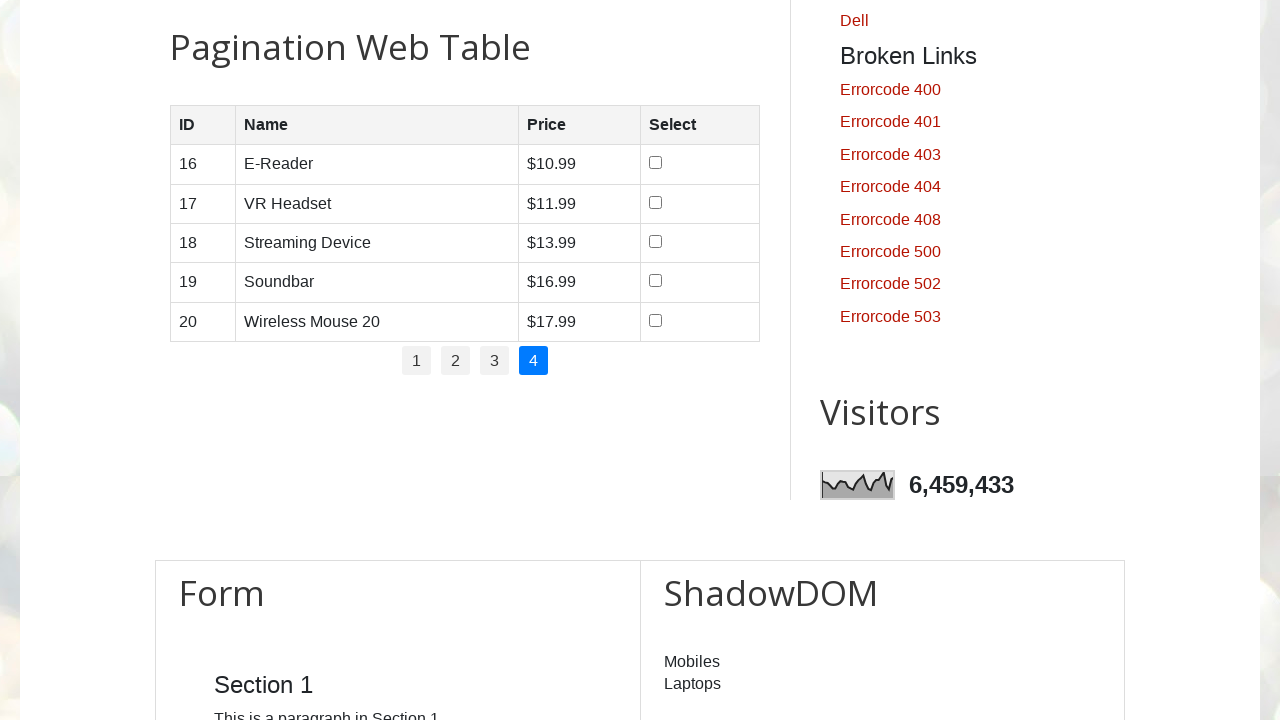

Retrieved product price from row 3 on page 4
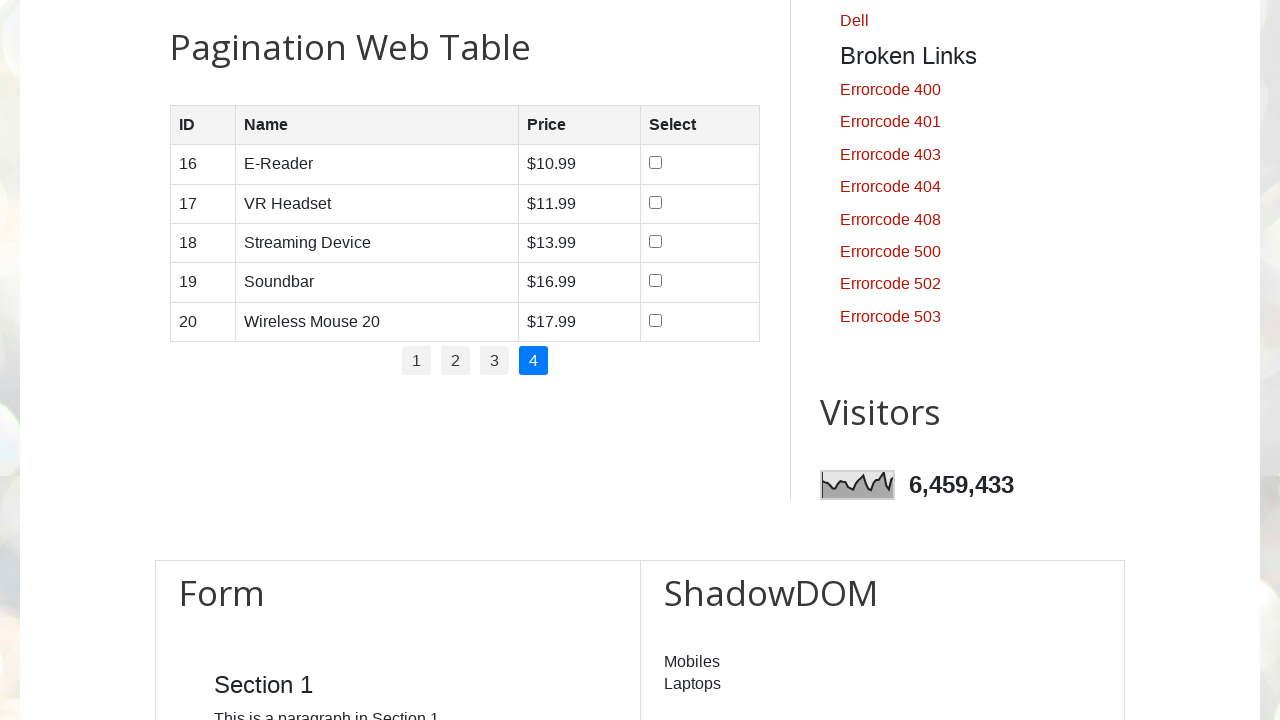

Retrieved product name from row 4 on page 4
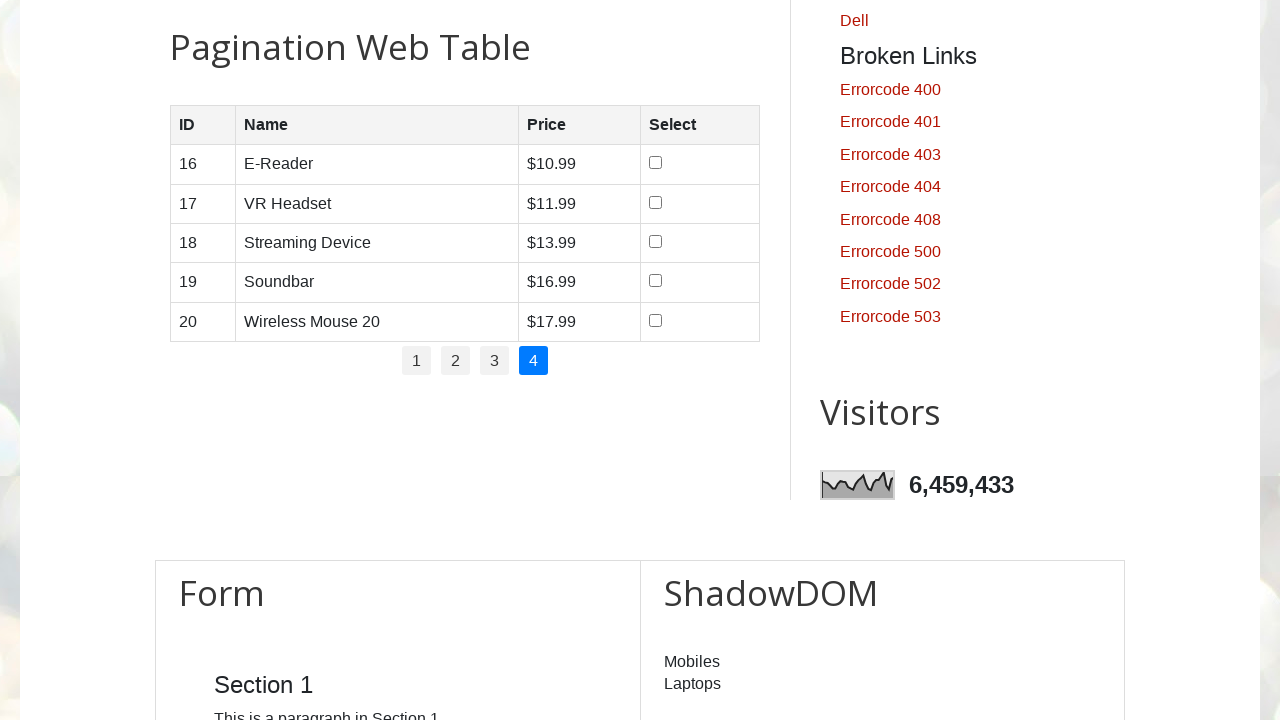

Retrieved product price from row 4 on page 4
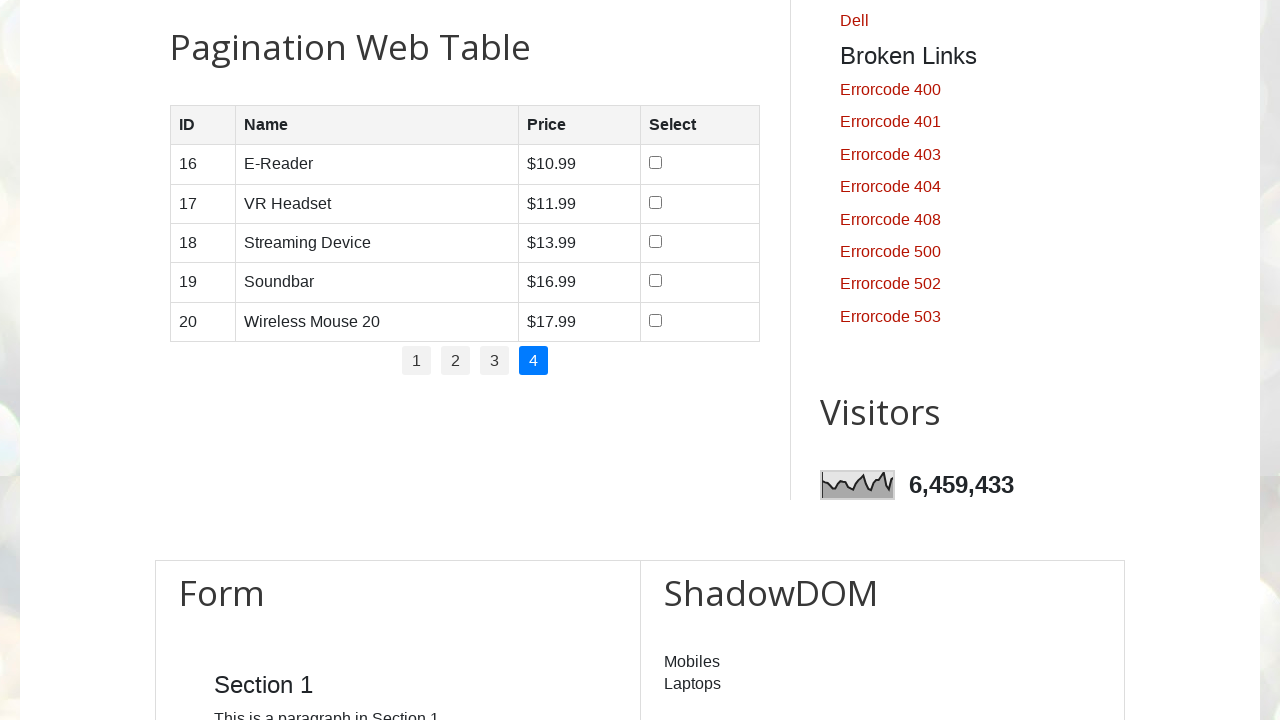

Retrieved product name from row 5 on page 4
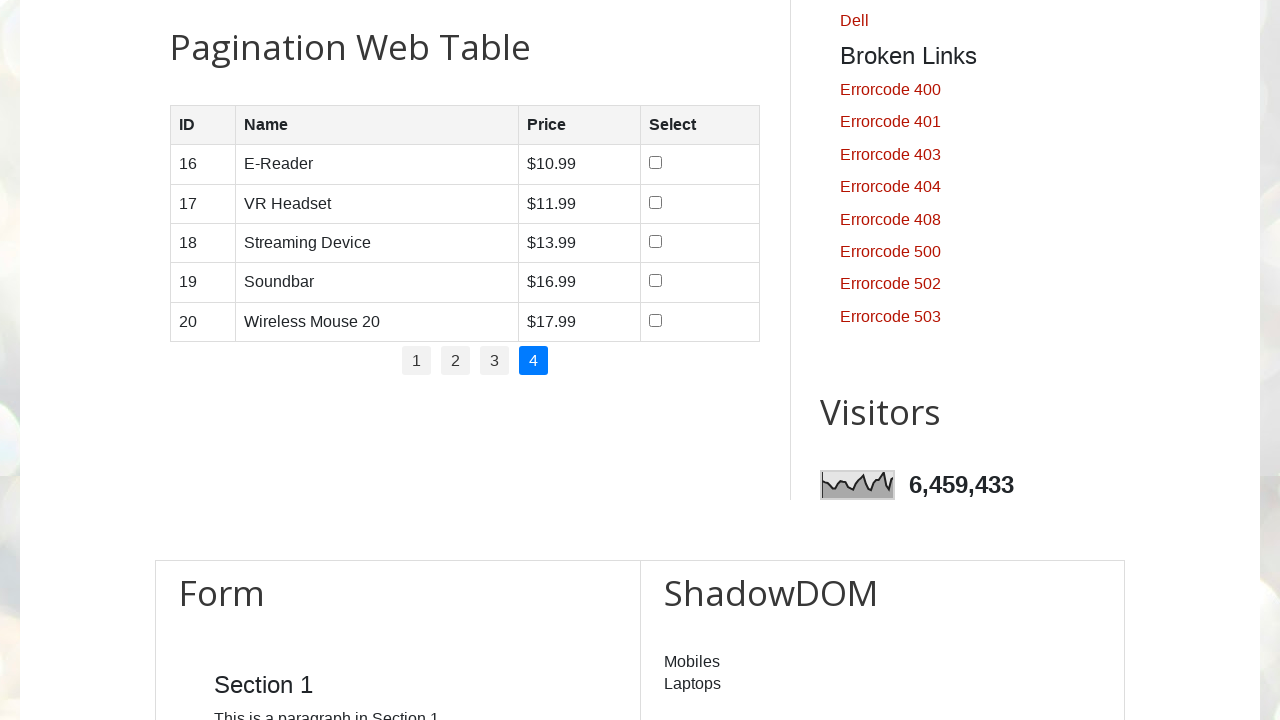

Retrieved product price from row 5 on page 4
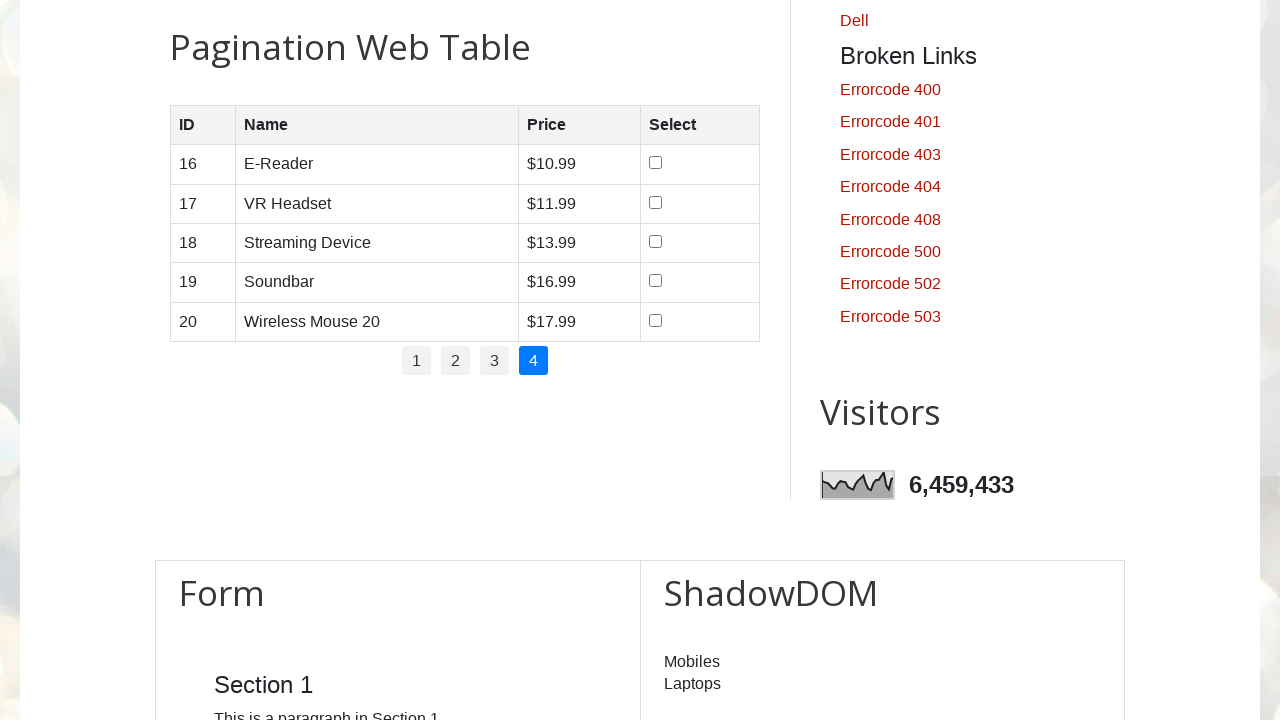

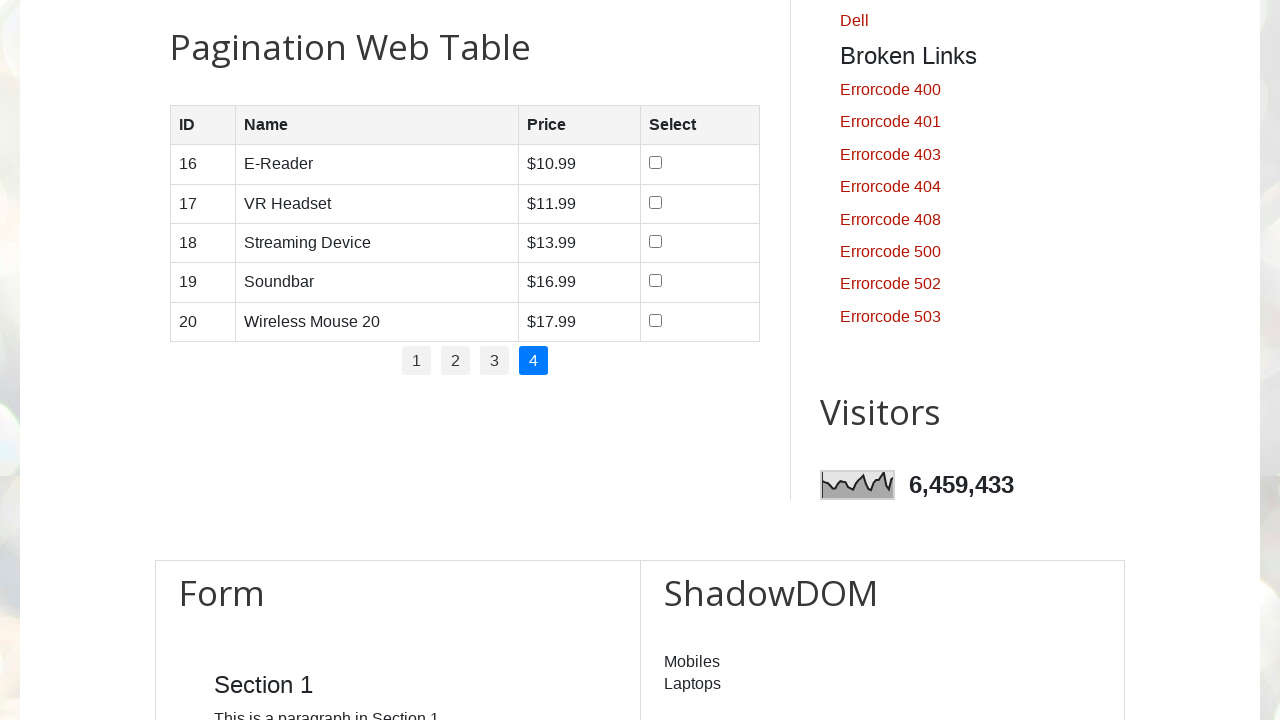